Tests dynamic pagination table by navigating through multiple pages and interacting with table elements including checkboxes

Starting URL: https://testautomationpractice.blogspot.com/

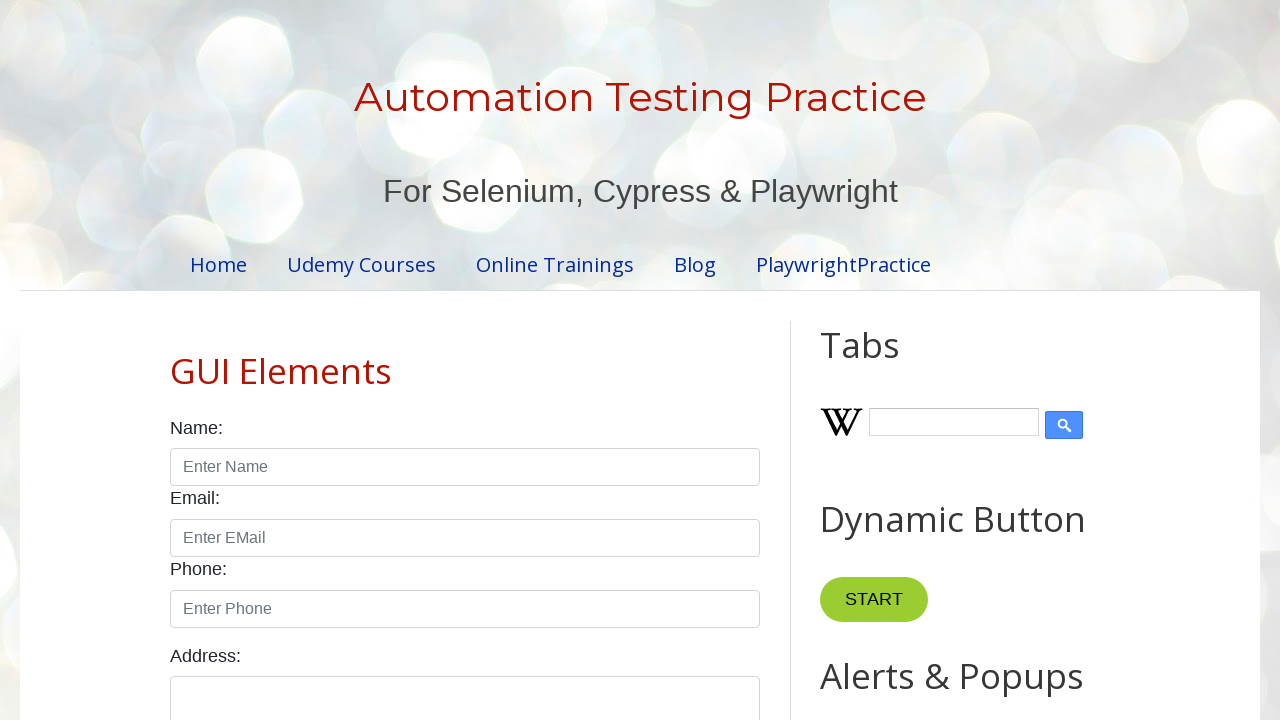

Retrieved count of table rows
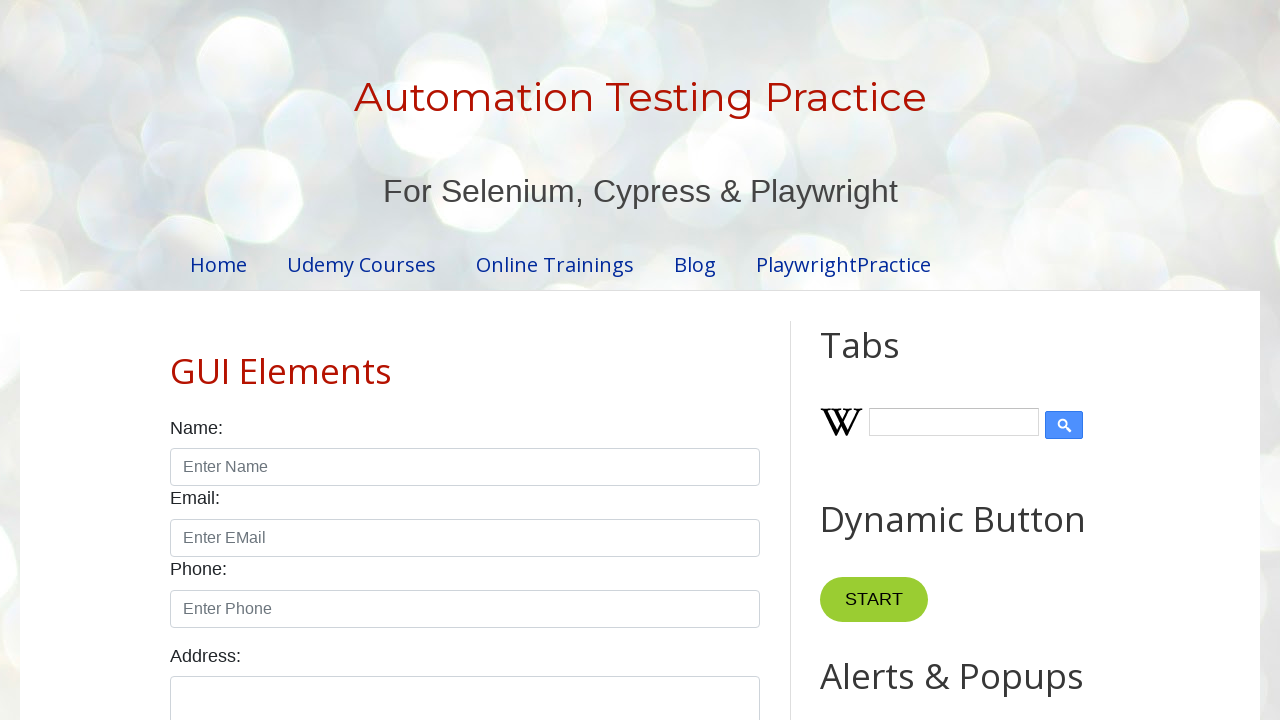

Retrieved count of table columns
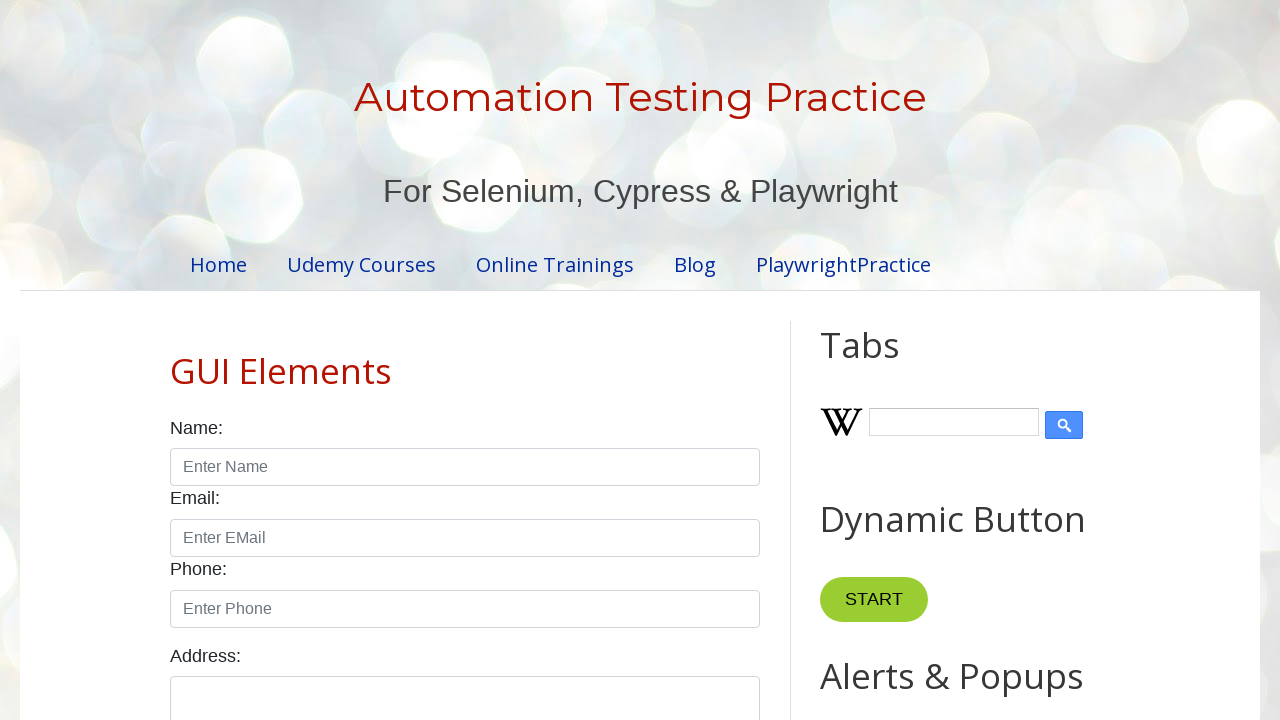

Clicked checkbox in row 1 of page 1 at (651, 361) on //tbody/tr[1]/td[4]/input[1]
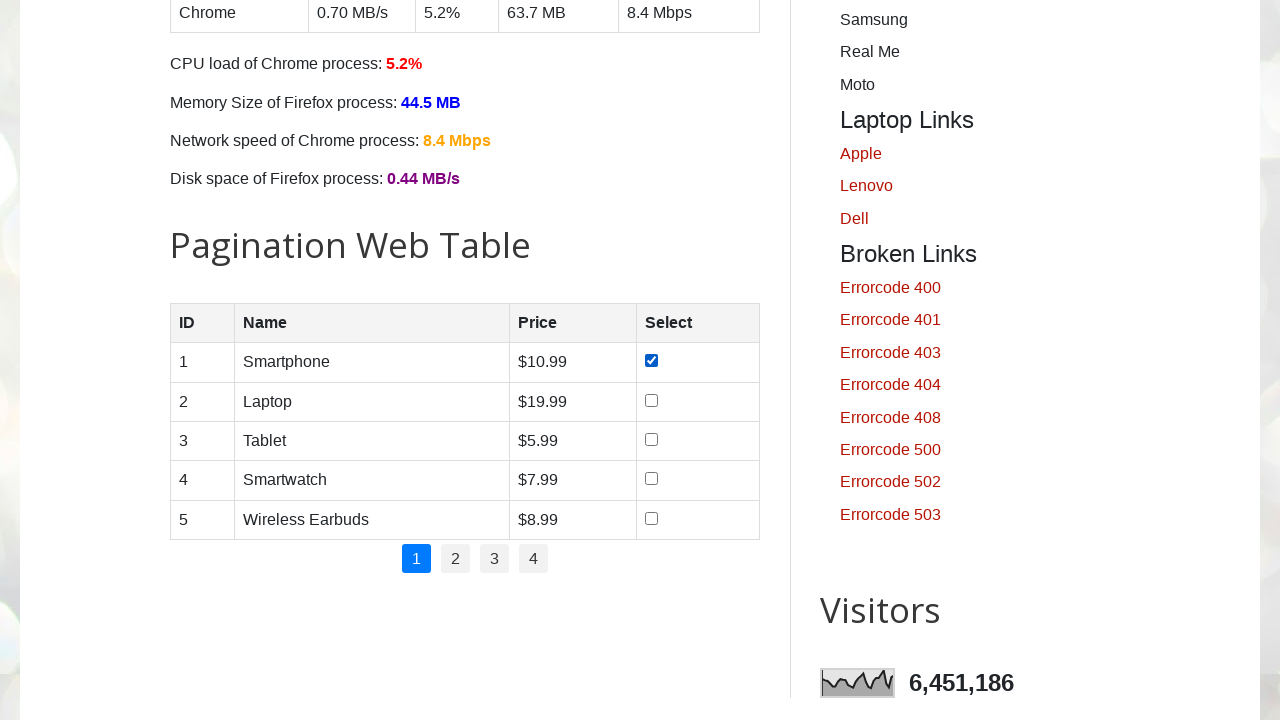

Waited for checkbox interaction to complete in row 1
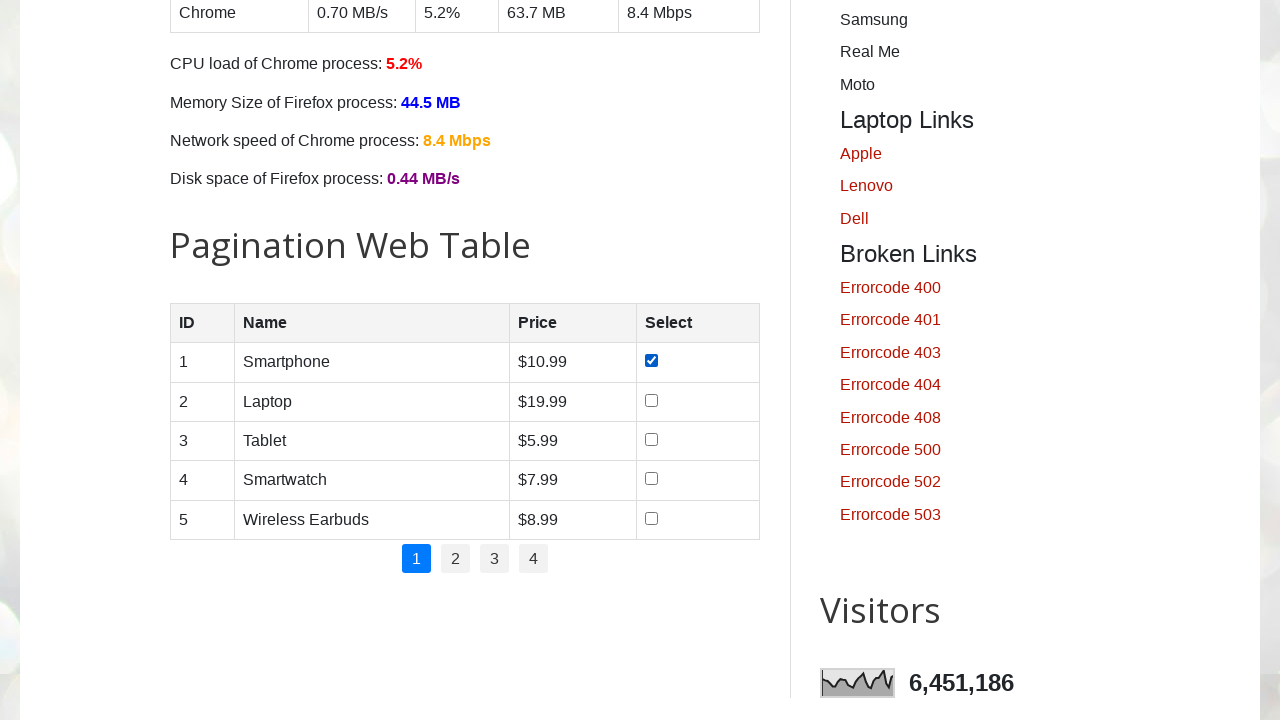

Clicked checkbox in row 2 of page 1 at (651, 400) on //tbody/tr[2]/td[4]/input[1]
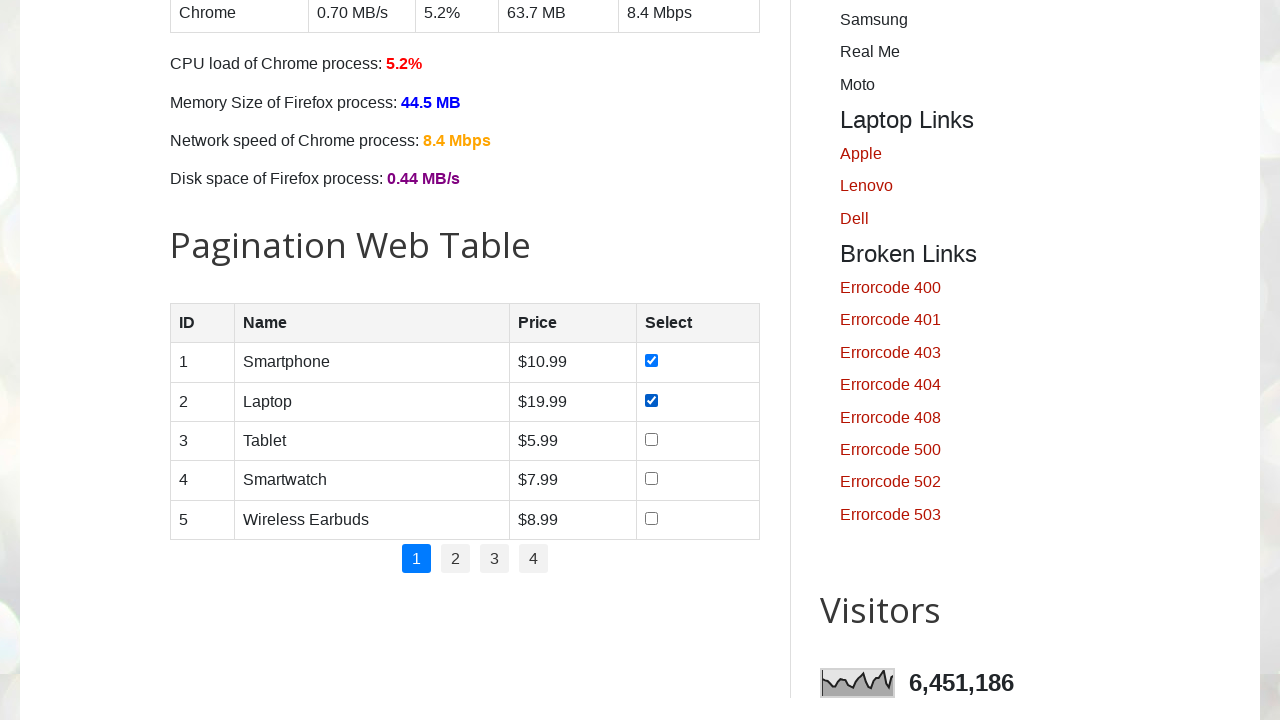

Waited for checkbox interaction to complete in row 2
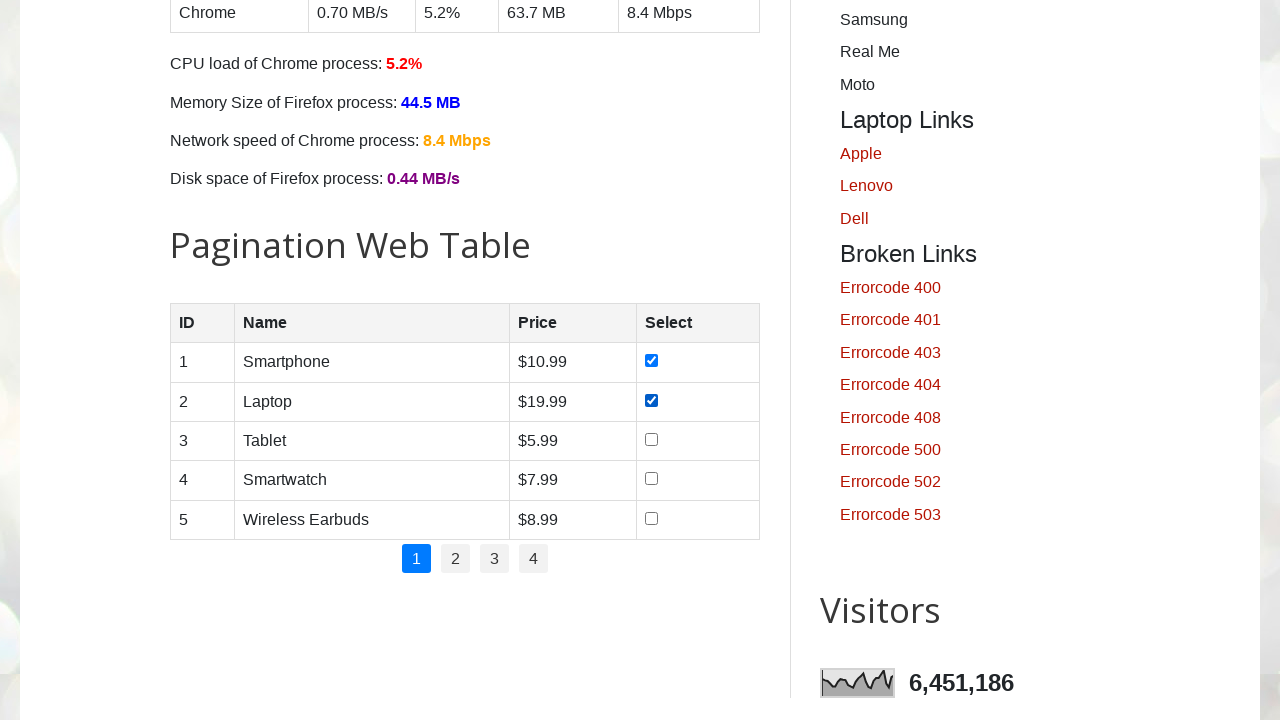

Clicked checkbox in row 3 of page 1 at (651, 439) on //tbody/tr[3]/td[4]/input[1]
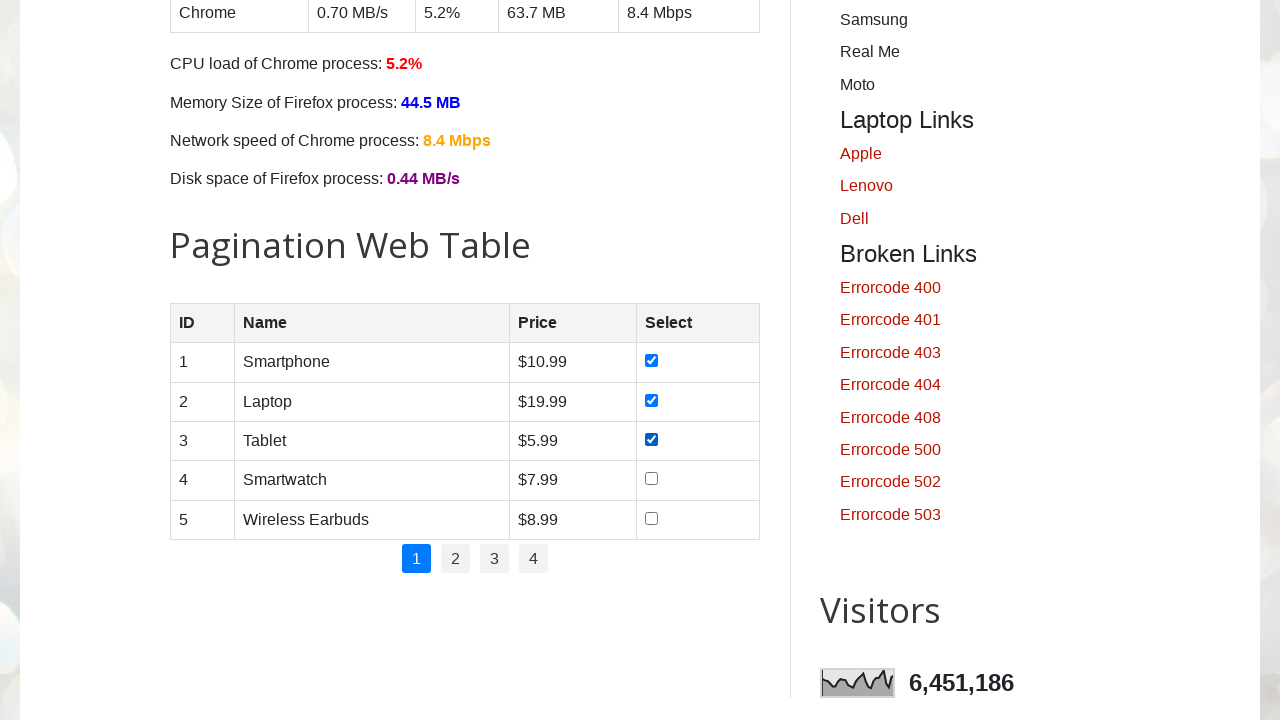

Waited for checkbox interaction to complete in row 3
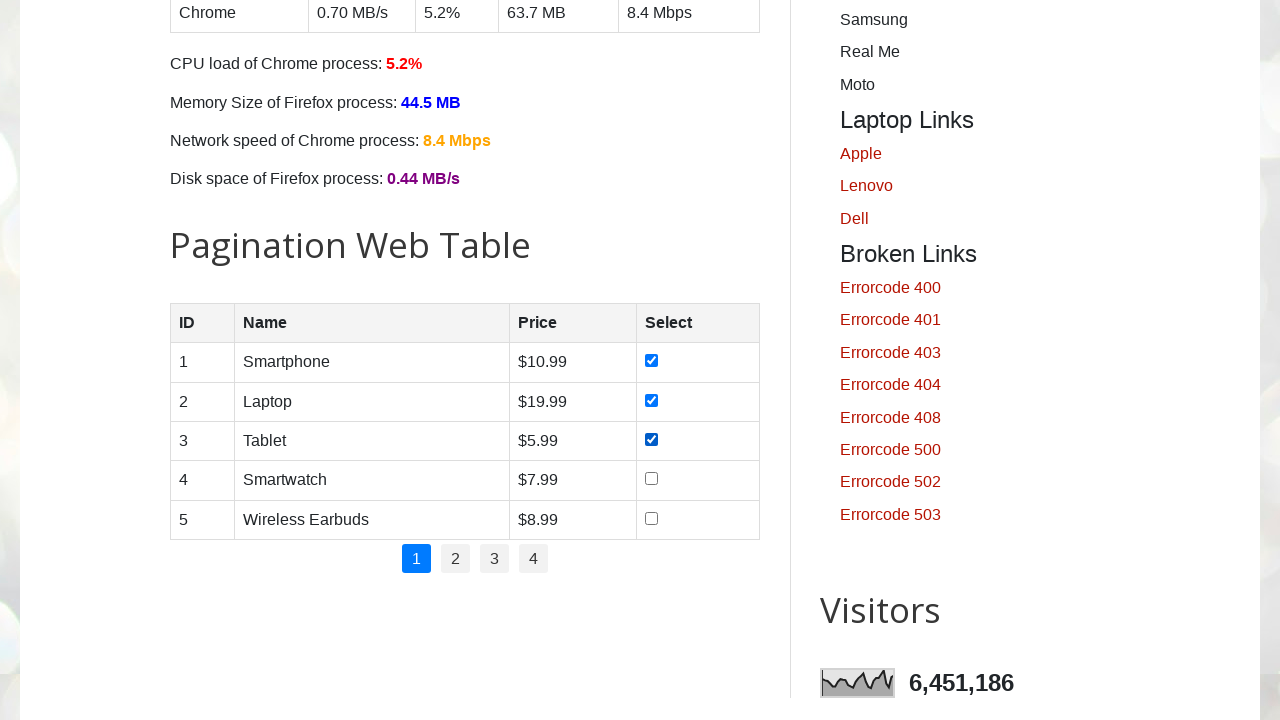

Clicked checkbox in row 4 of page 1 at (651, 479) on //tbody/tr[4]/td[4]/input[1]
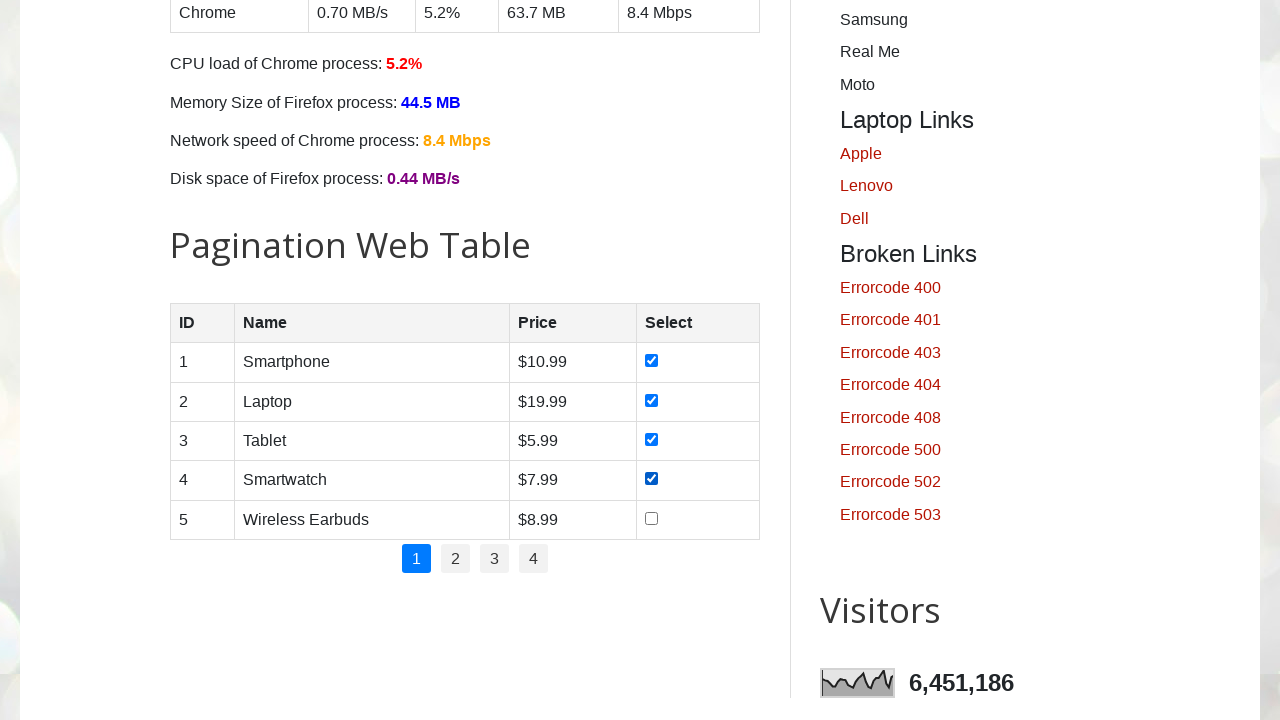

Waited for checkbox interaction to complete in row 4
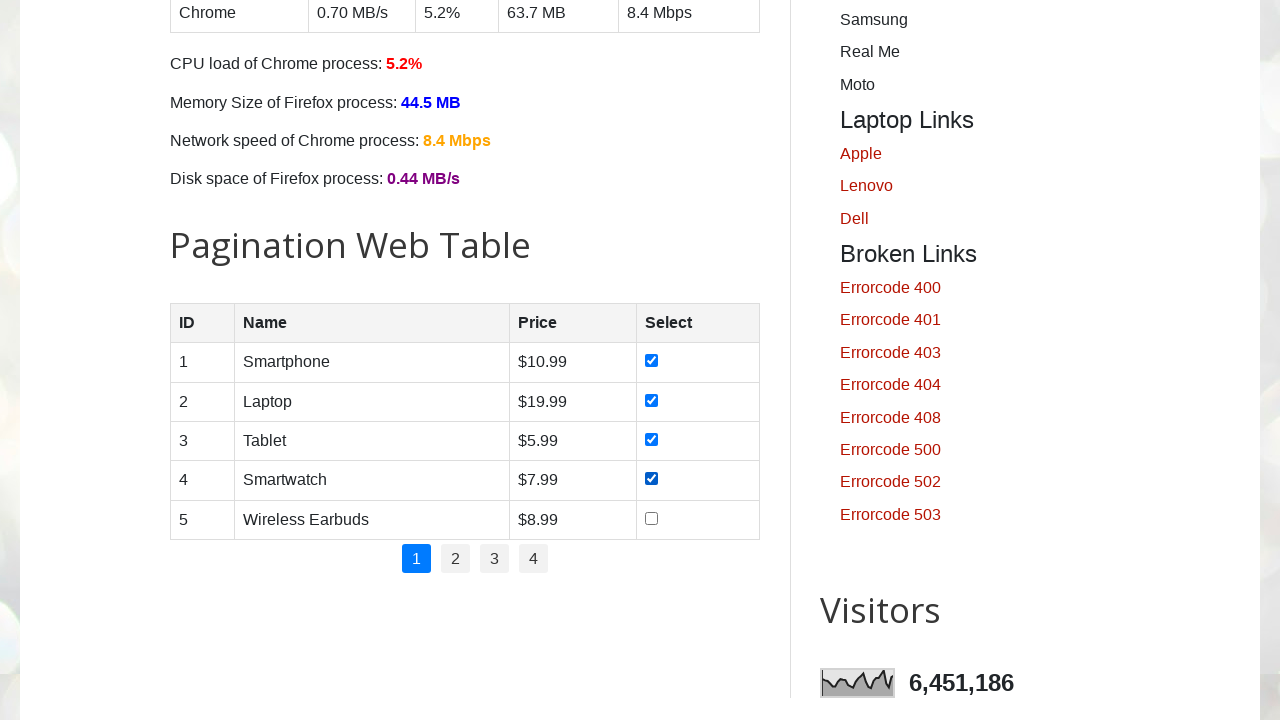

Clicked checkbox in row 5 of page 1 at (651, 518) on //tbody/tr[5]/td[4]/input[1]
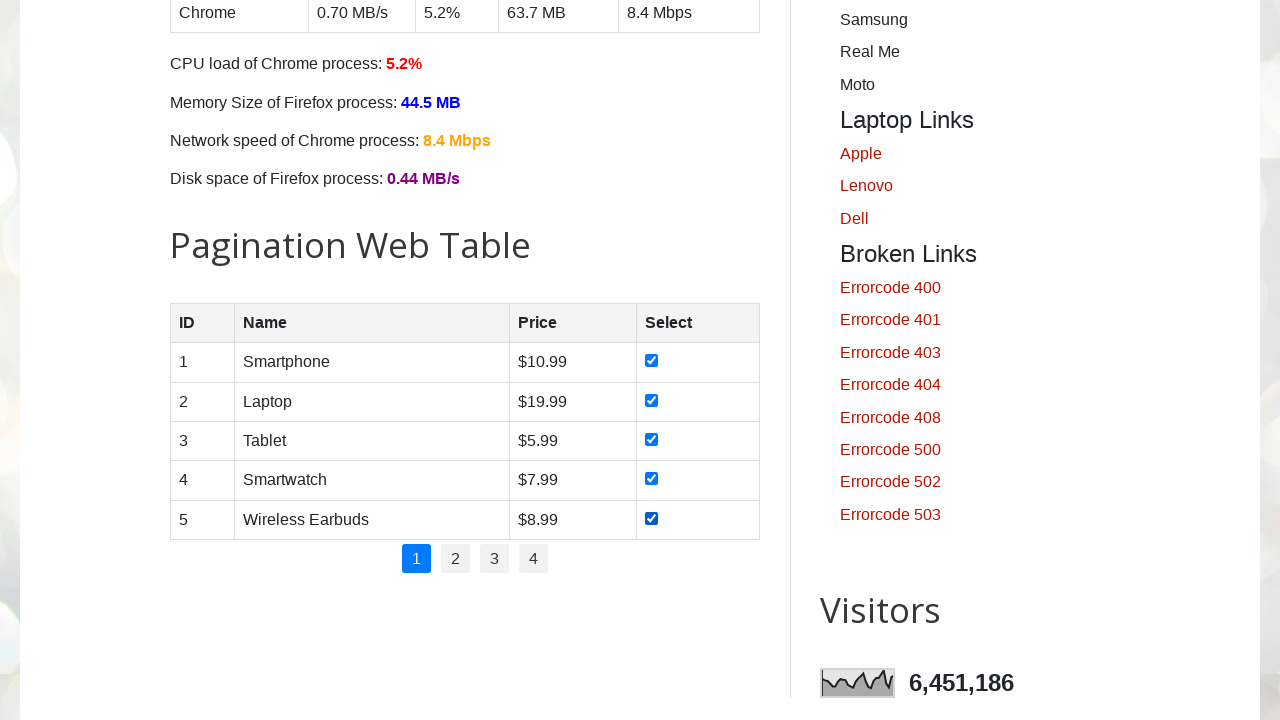

Waited for checkbox interaction to complete in row 5
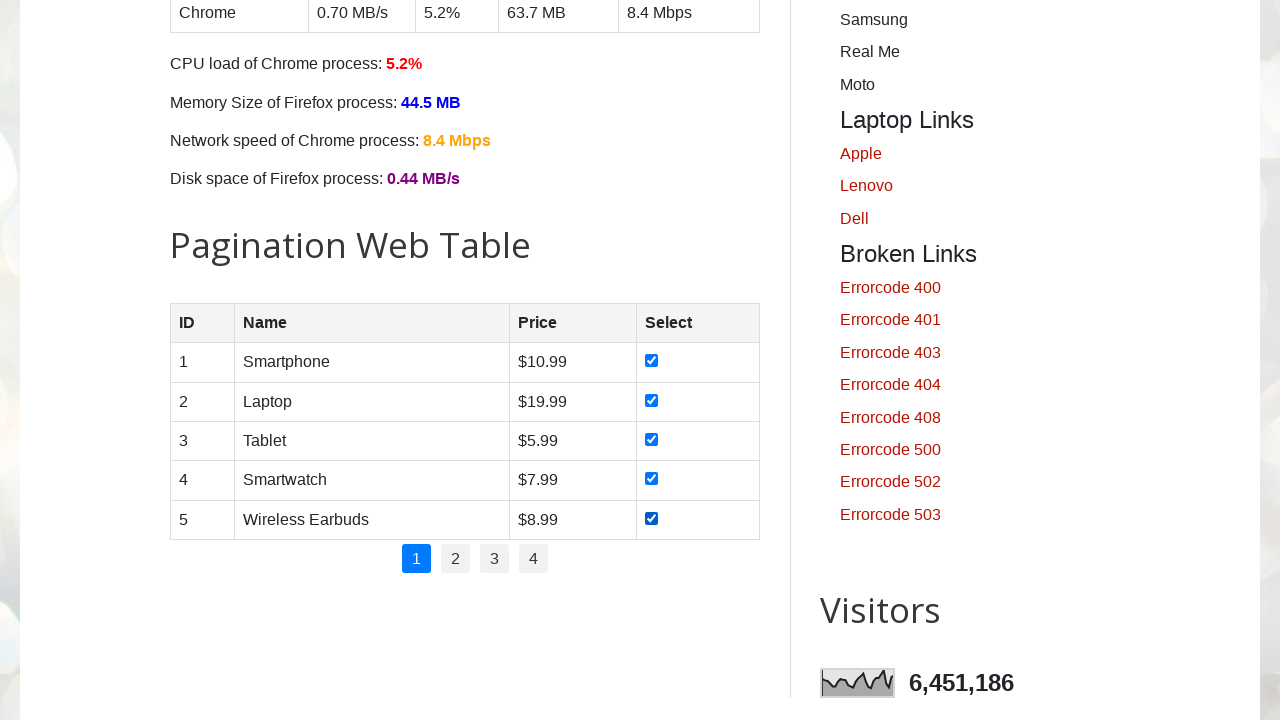

Clicked on pagination page 2 at (456, 559) on //ul[@class='pagination']//*[text()=2]
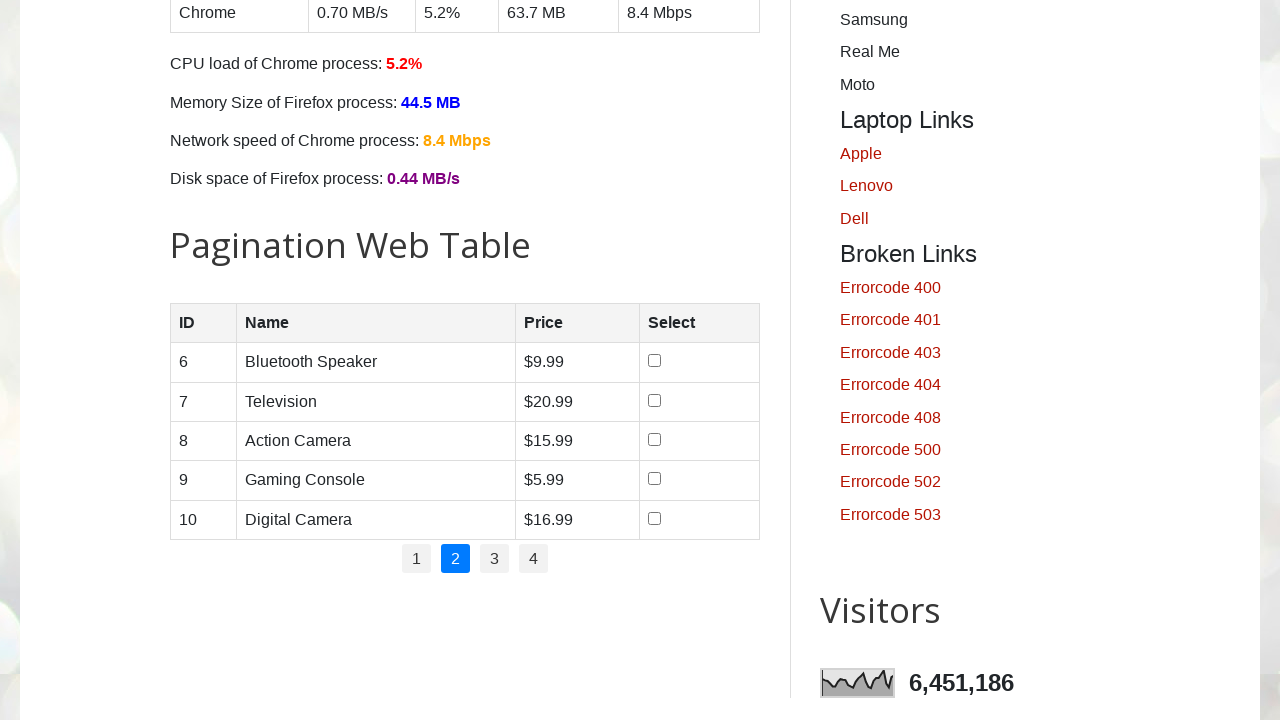

Waited for page 2 to load
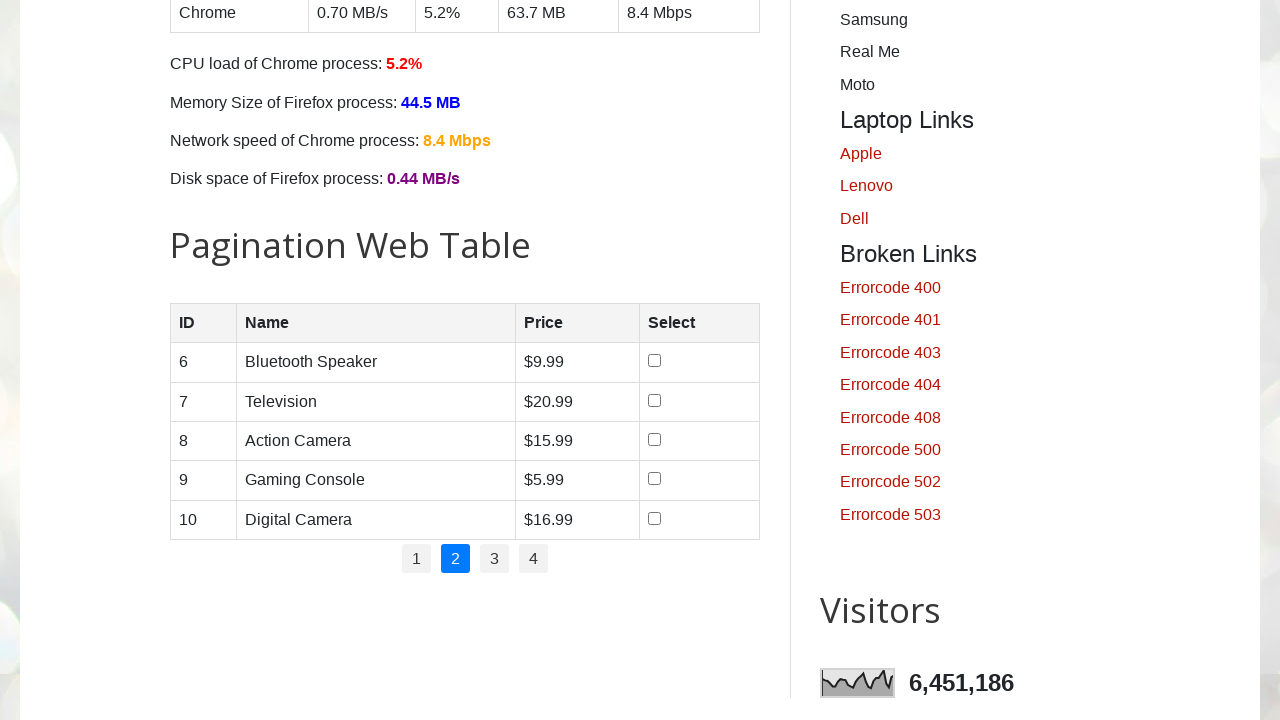

Clicked checkbox in row 1 of page 2 at (654, 361) on //tbody/tr[1]/td[4]/input[1]
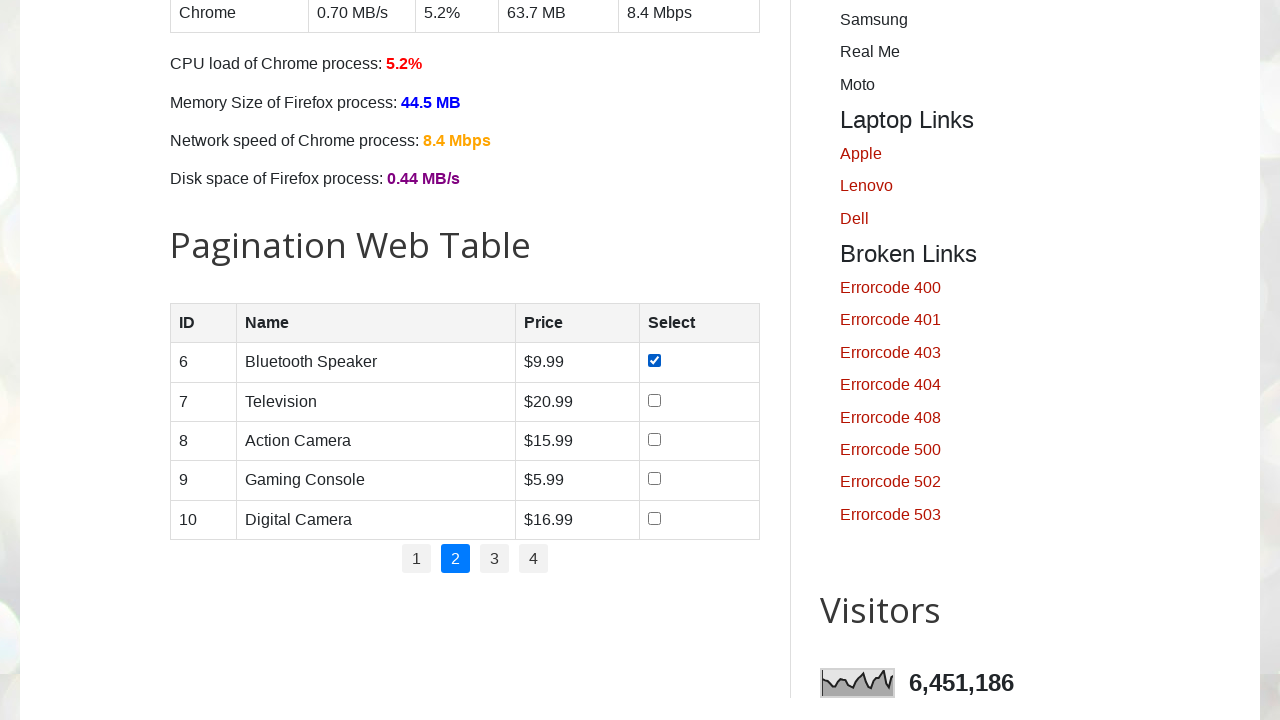

Waited for checkbox interaction to complete in row 1
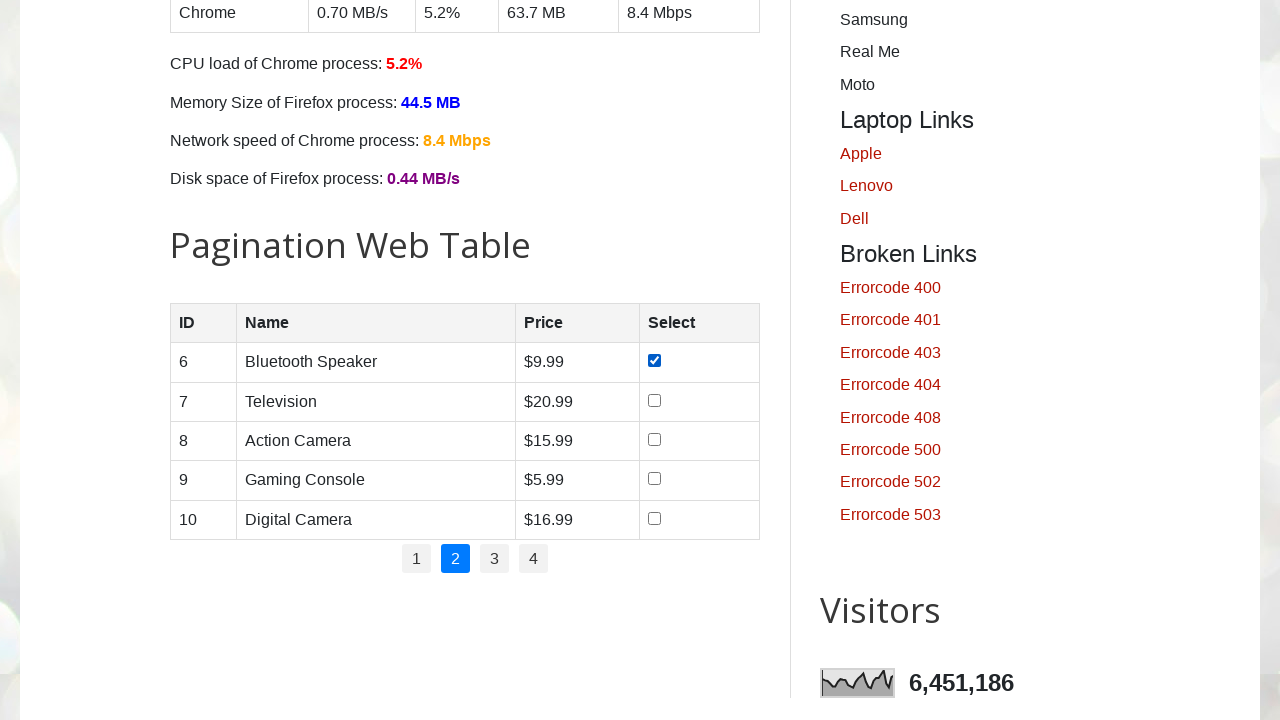

Clicked checkbox in row 2 of page 2 at (654, 400) on //tbody/tr[2]/td[4]/input[1]
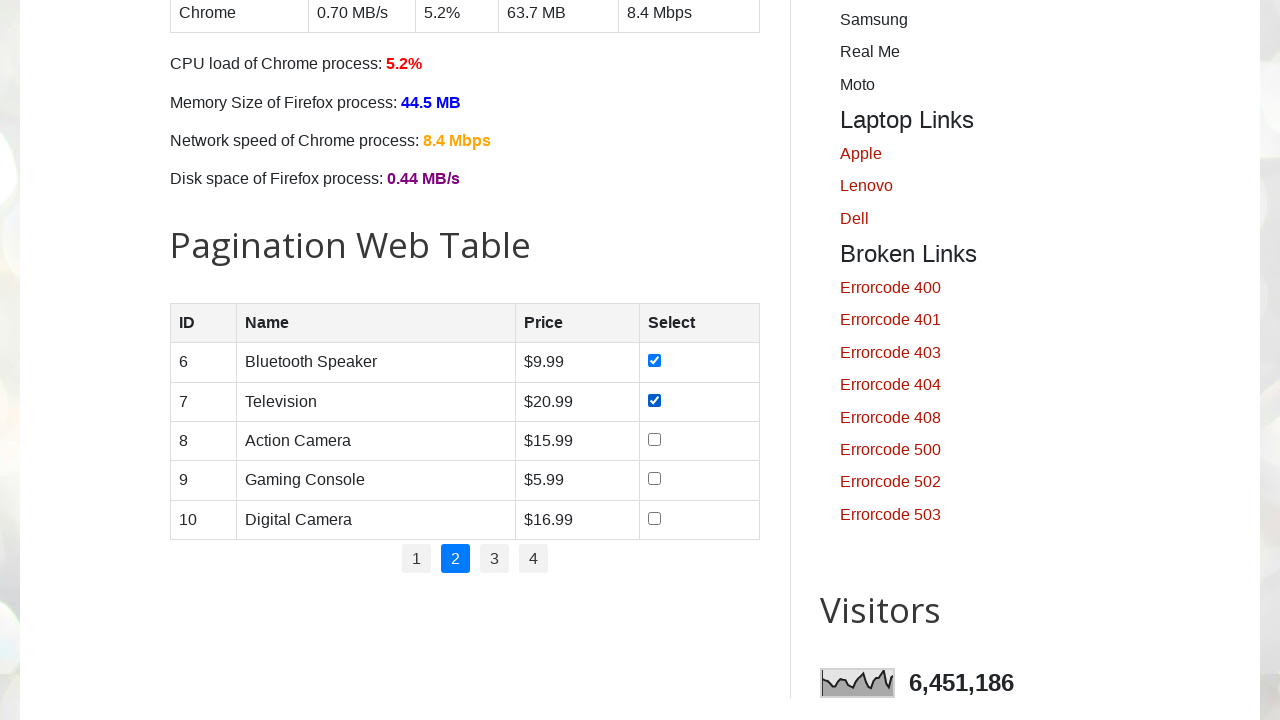

Waited for checkbox interaction to complete in row 2
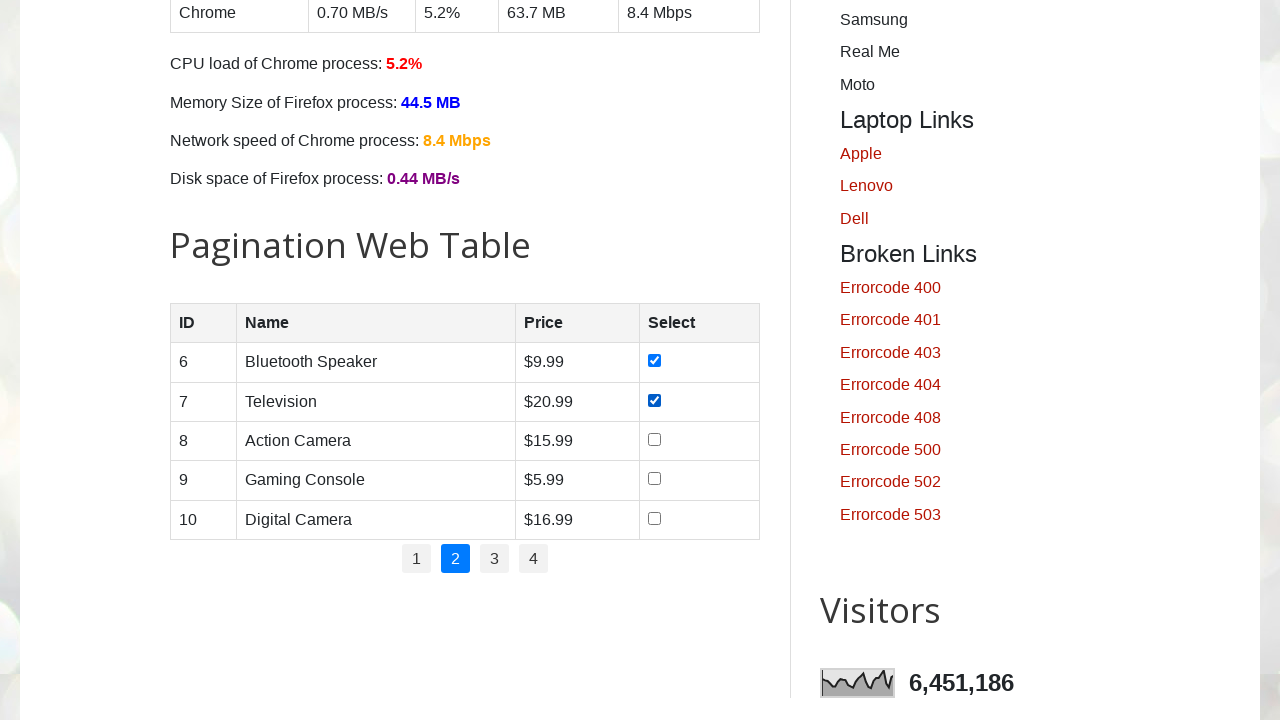

Clicked checkbox in row 3 of page 2 at (654, 439) on //tbody/tr[3]/td[4]/input[1]
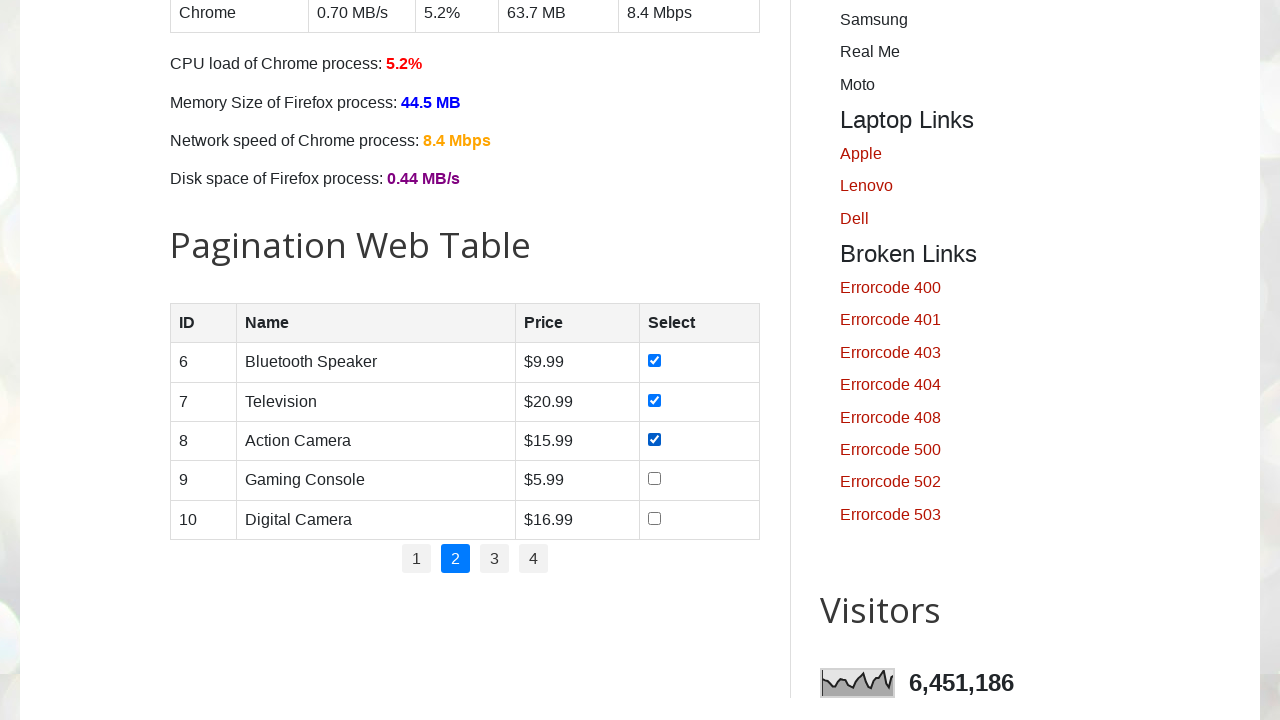

Waited for checkbox interaction to complete in row 3
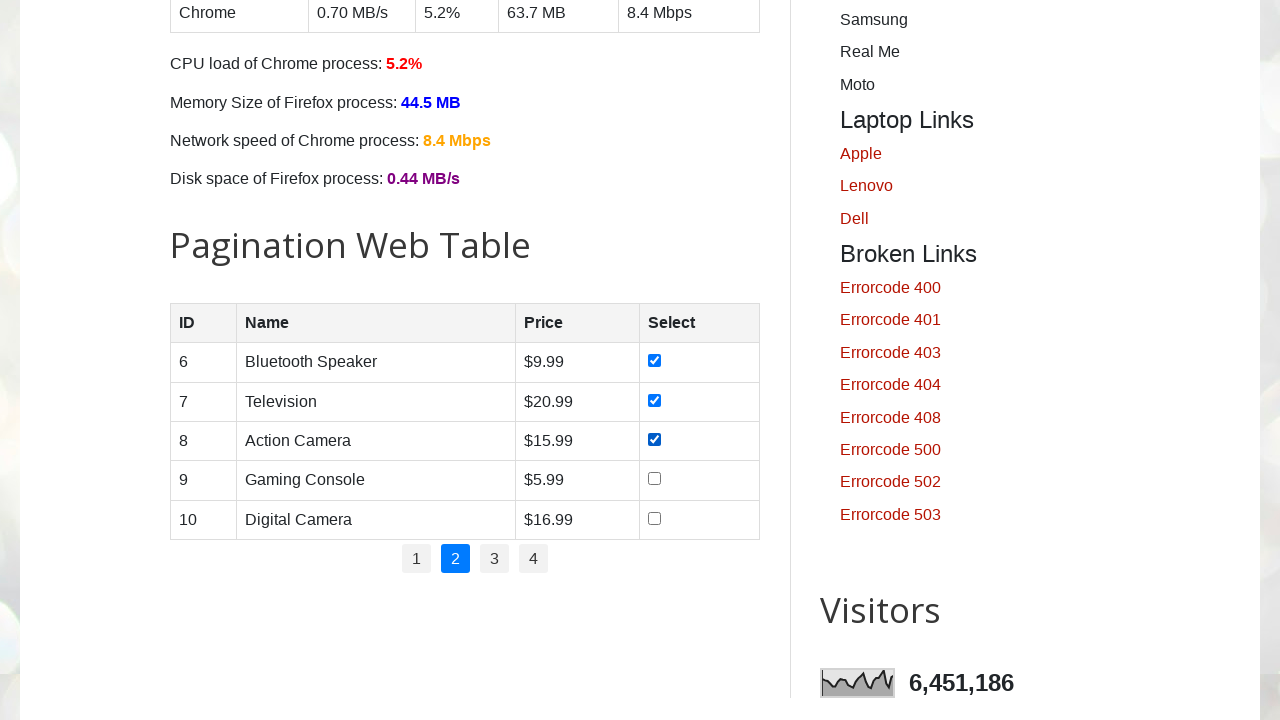

Clicked checkbox in row 4 of page 2 at (654, 479) on //tbody/tr[4]/td[4]/input[1]
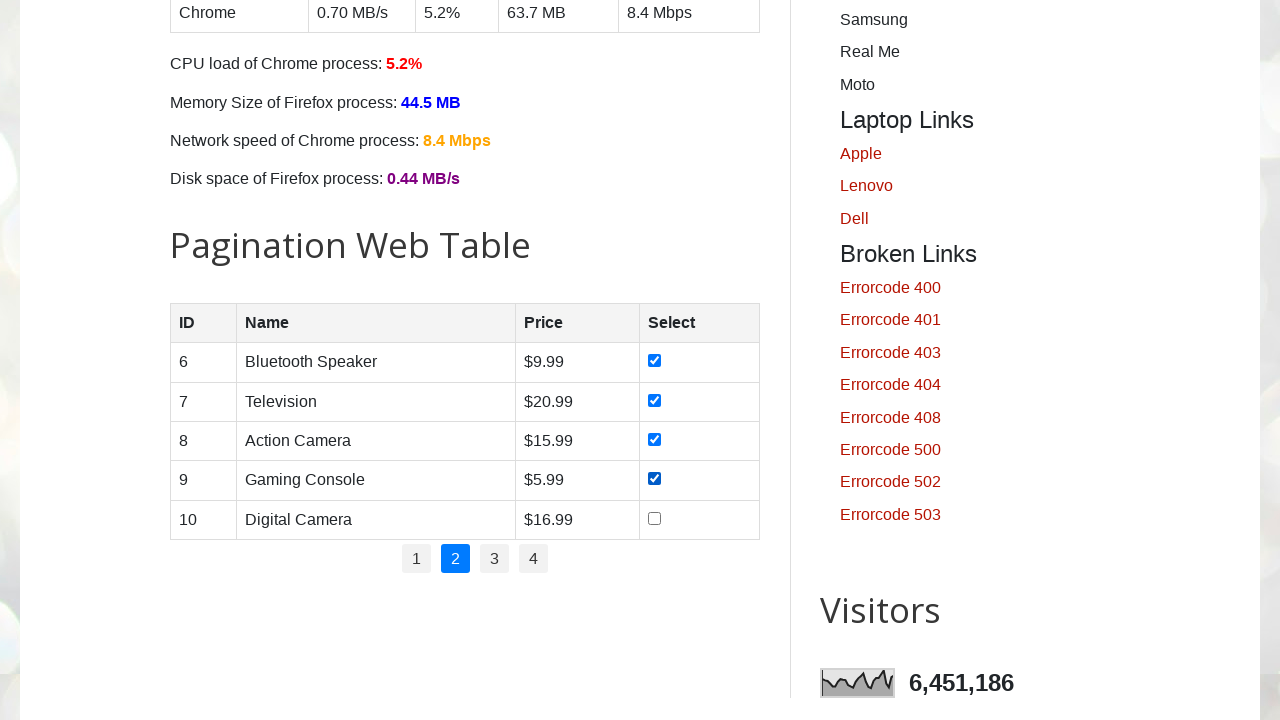

Waited for checkbox interaction to complete in row 4
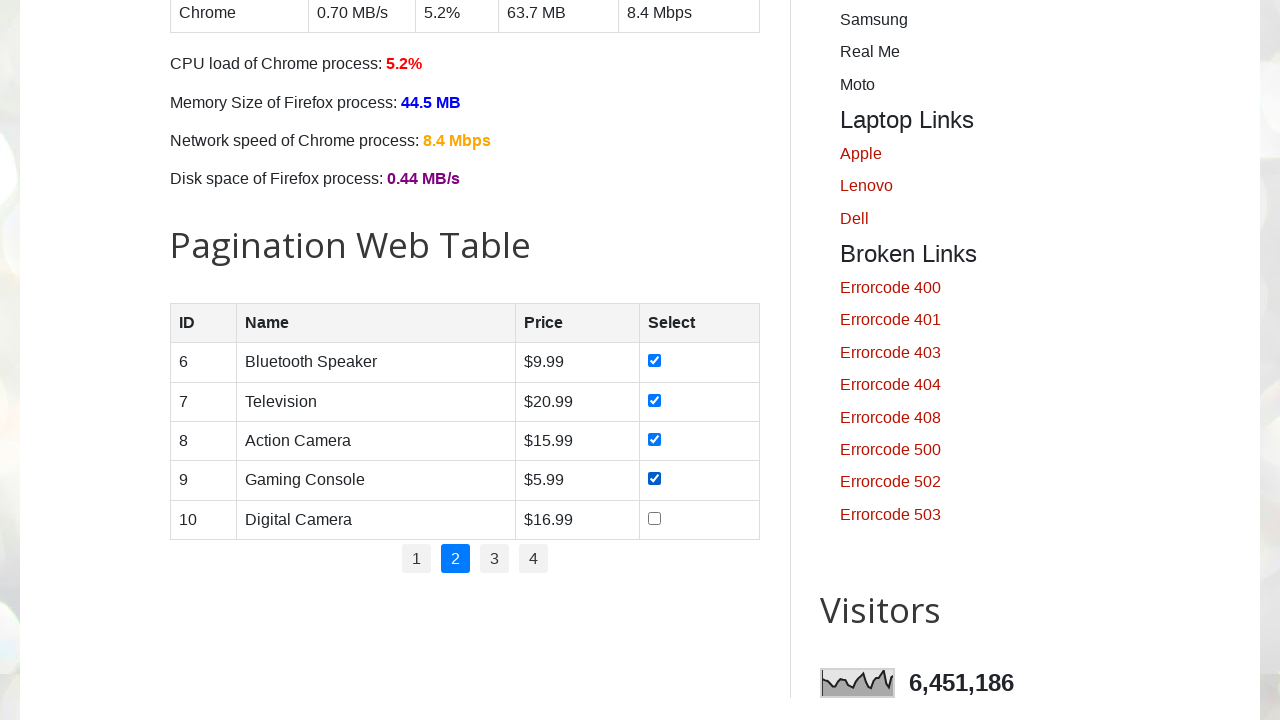

Clicked checkbox in row 5 of page 2 at (654, 518) on //tbody/tr[5]/td[4]/input[1]
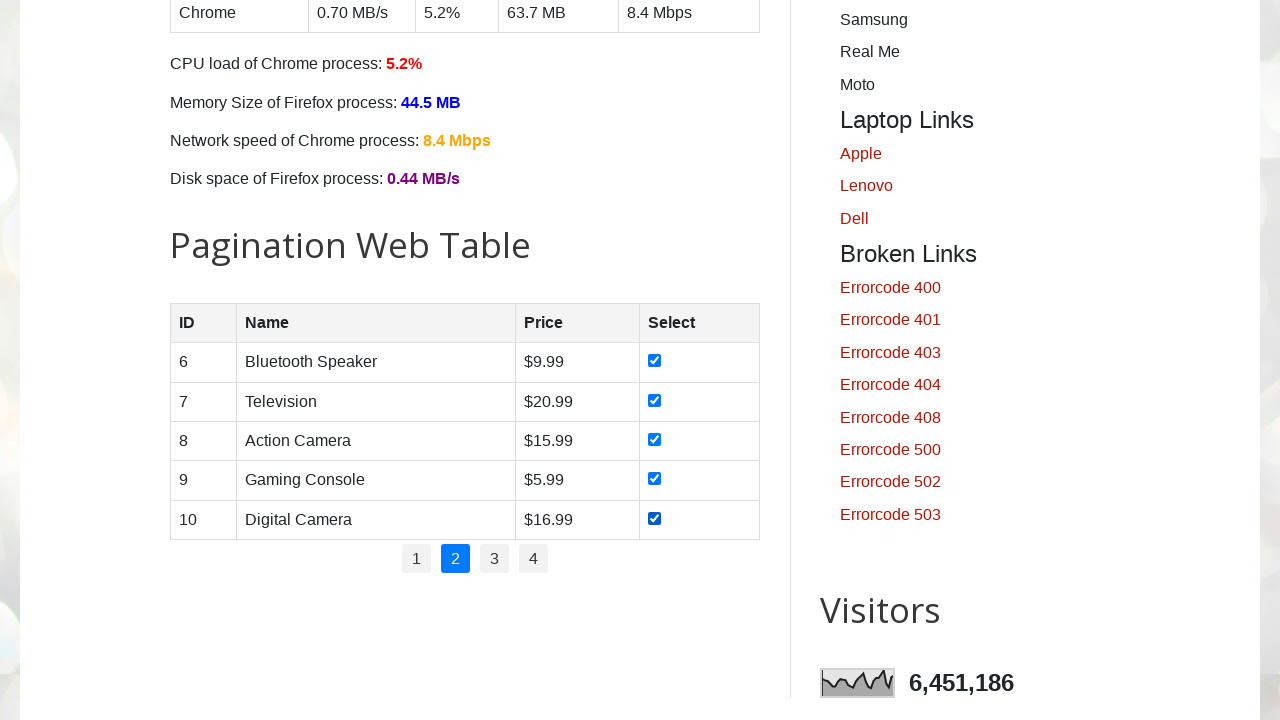

Waited for checkbox interaction to complete in row 5
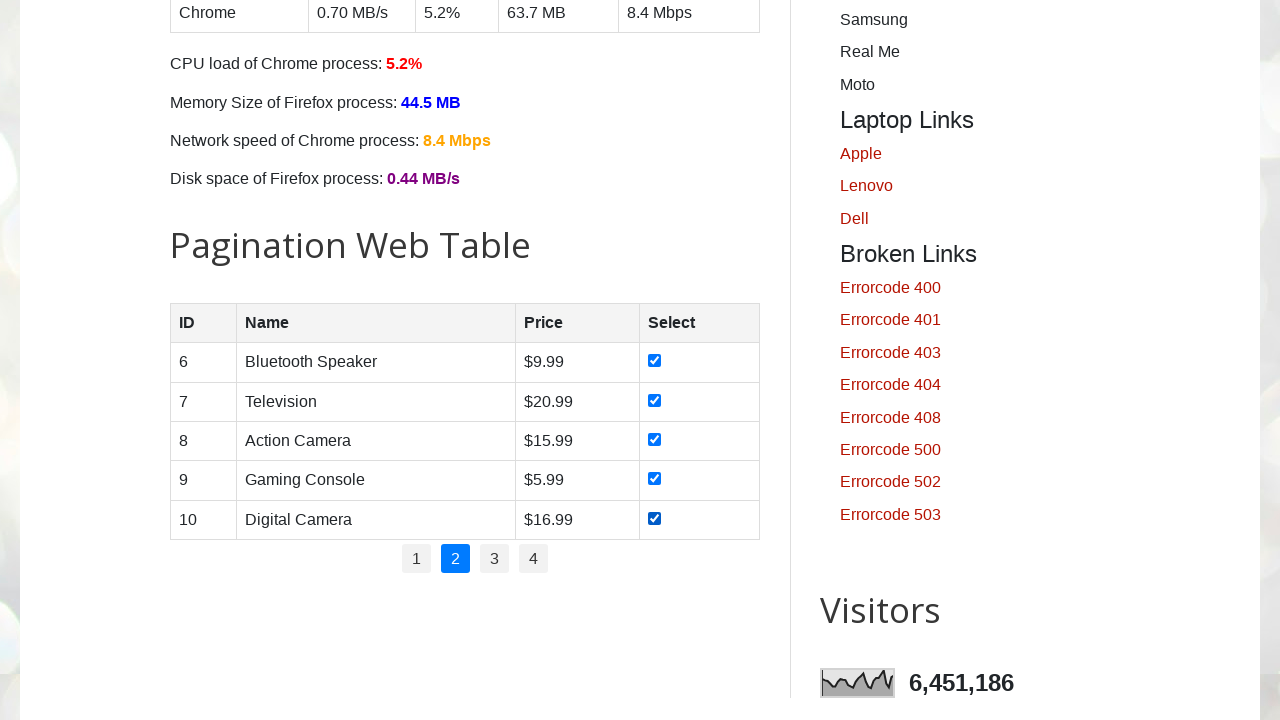

Clicked on pagination page 3 at (494, 559) on //ul[@class='pagination']//*[text()=3]
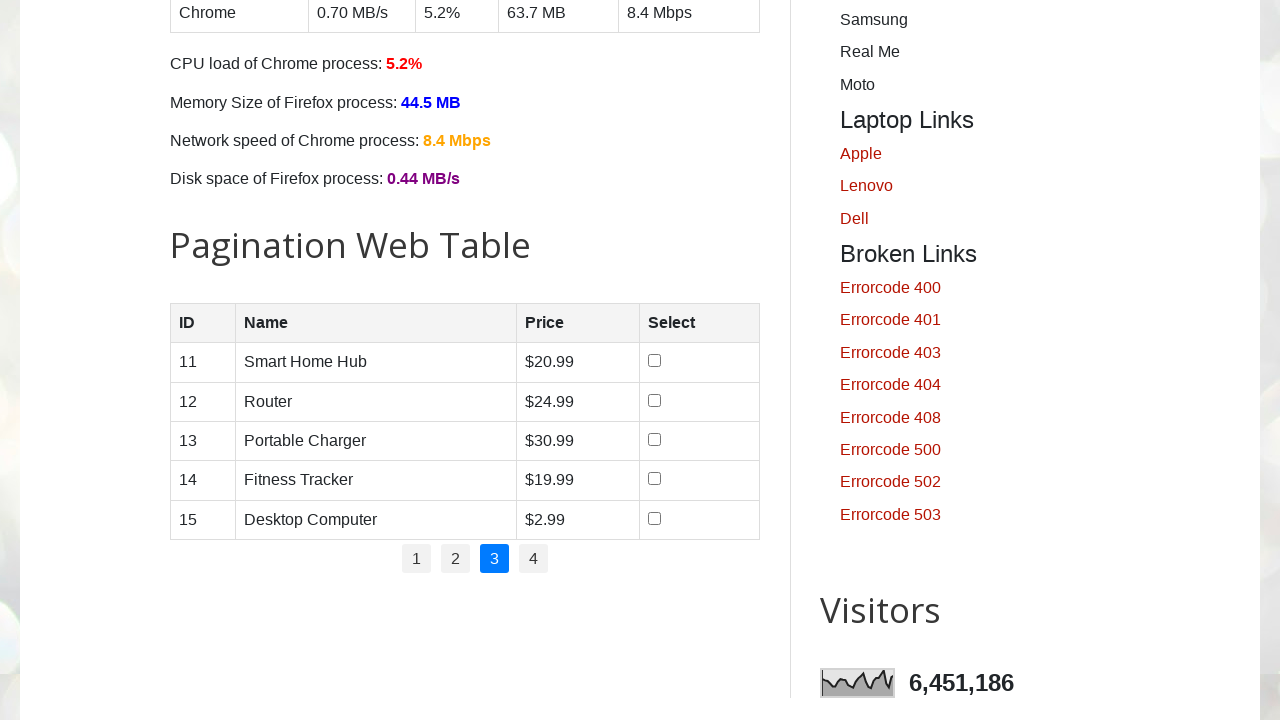

Waited for page 3 to load
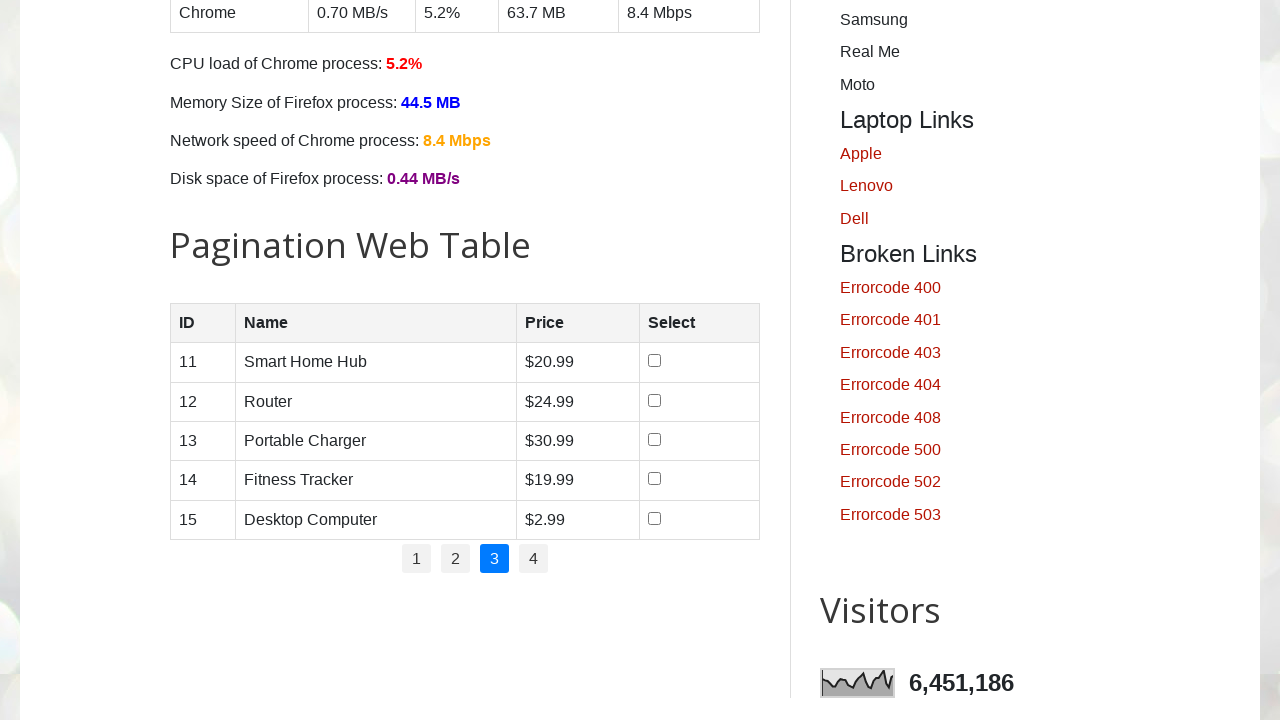

Clicked checkbox in row 1 of page 3 at (655, 361) on //tbody/tr[1]/td[4]/input[1]
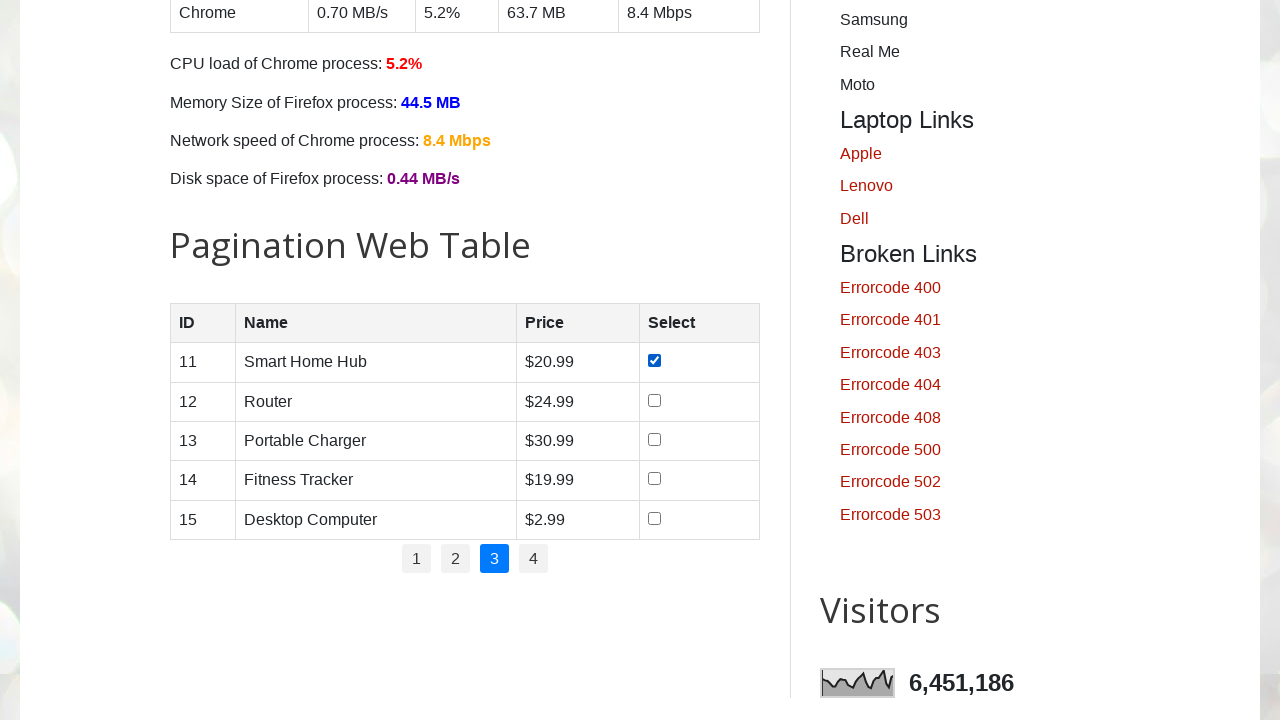

Waited for checkbox interaction to complete in row 1
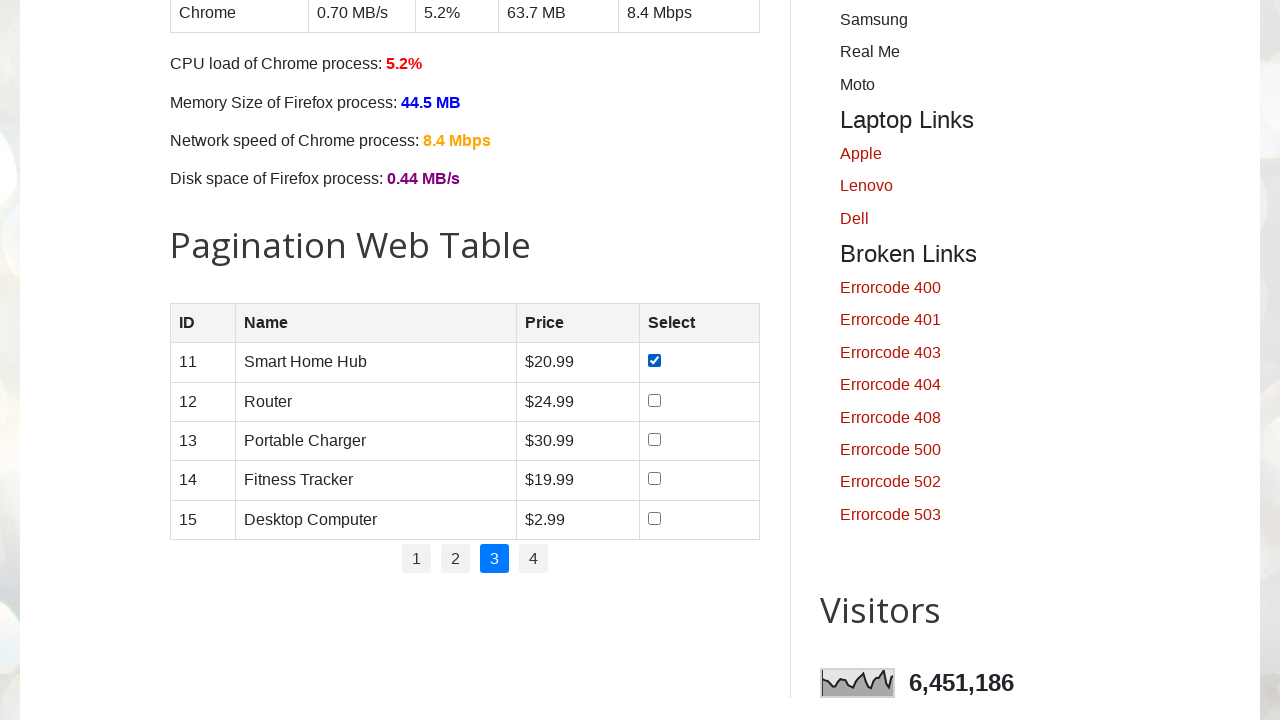

Clicked checkbox in row 2 of page 3 at (655, 400) on //tbody/tr[2]/td[4]/input[1]
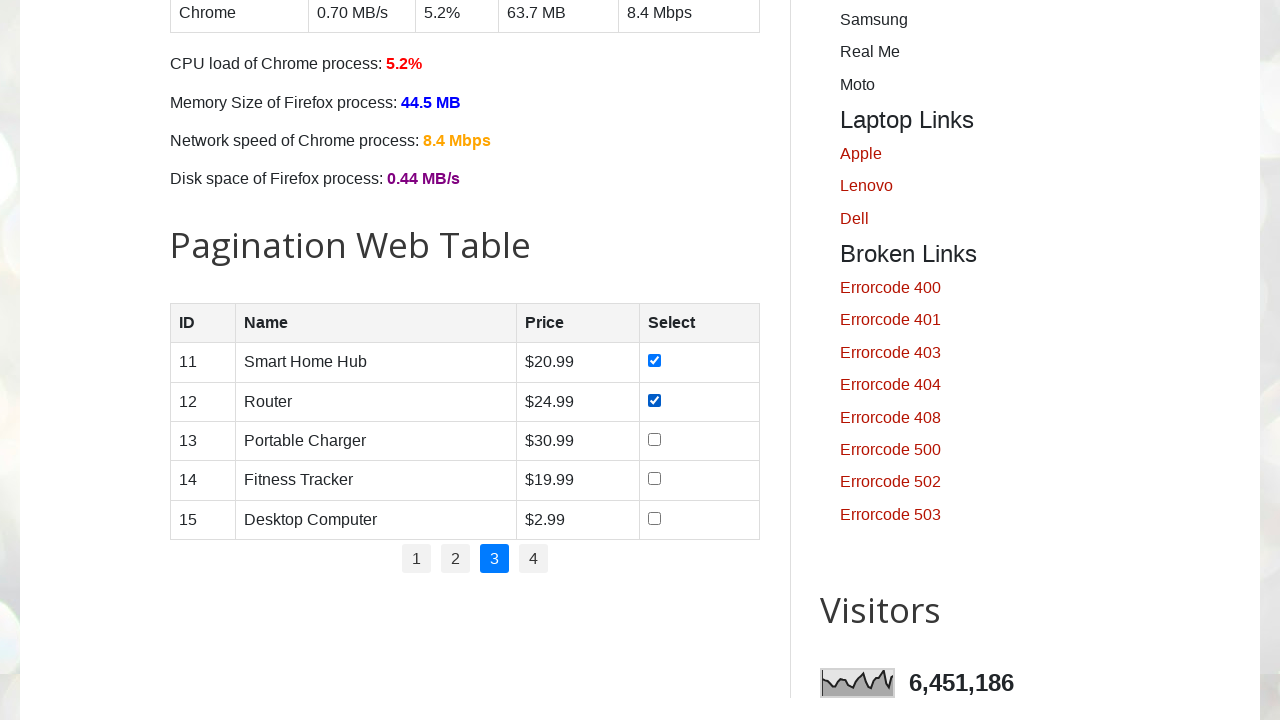

Waited for checkbox interaction to complete in row 2
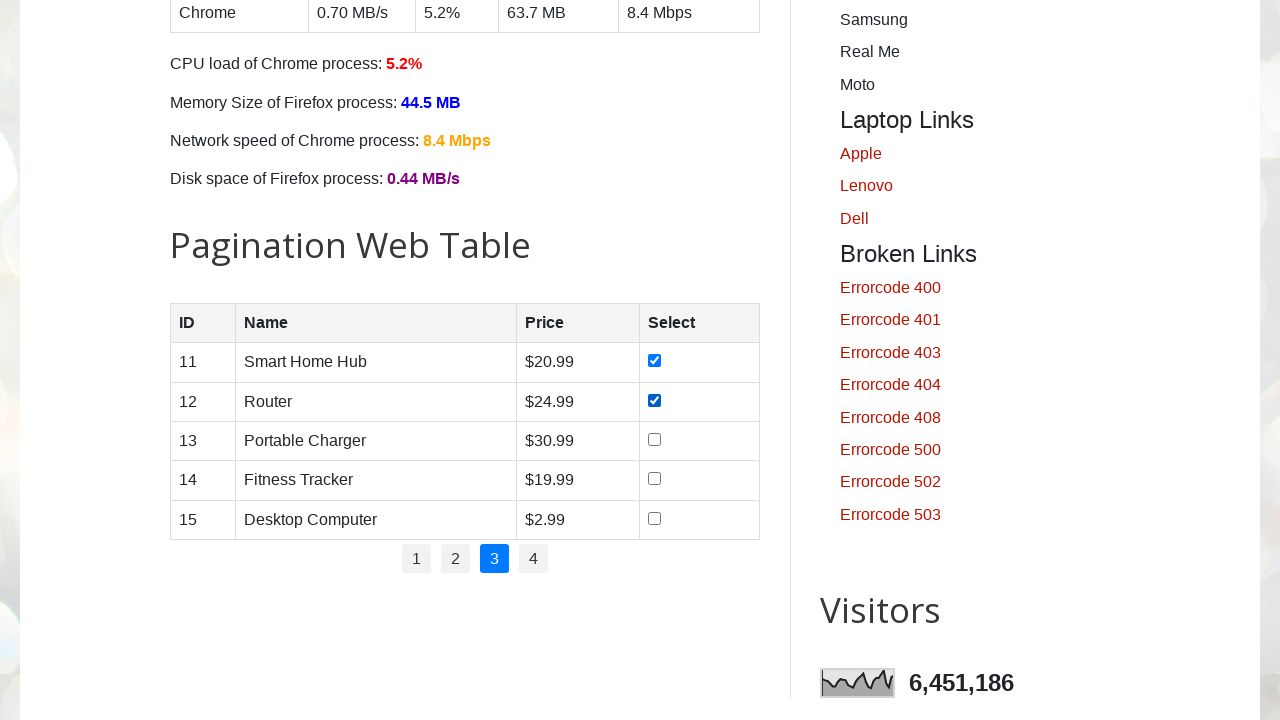

Clicked checkbox in row 3 of page 3 at (655, 439) on //tbody/tr[3]/td[4]/input[1]
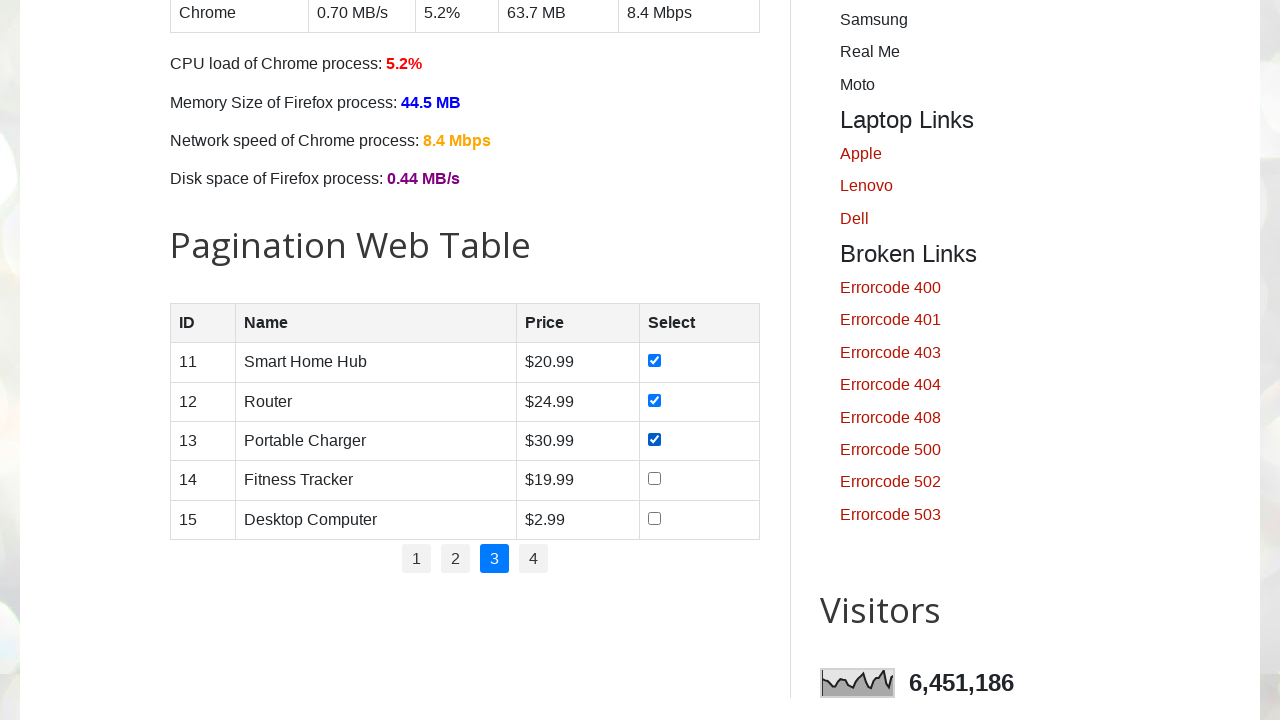

Waited for checkbox interaction to complete in row 3
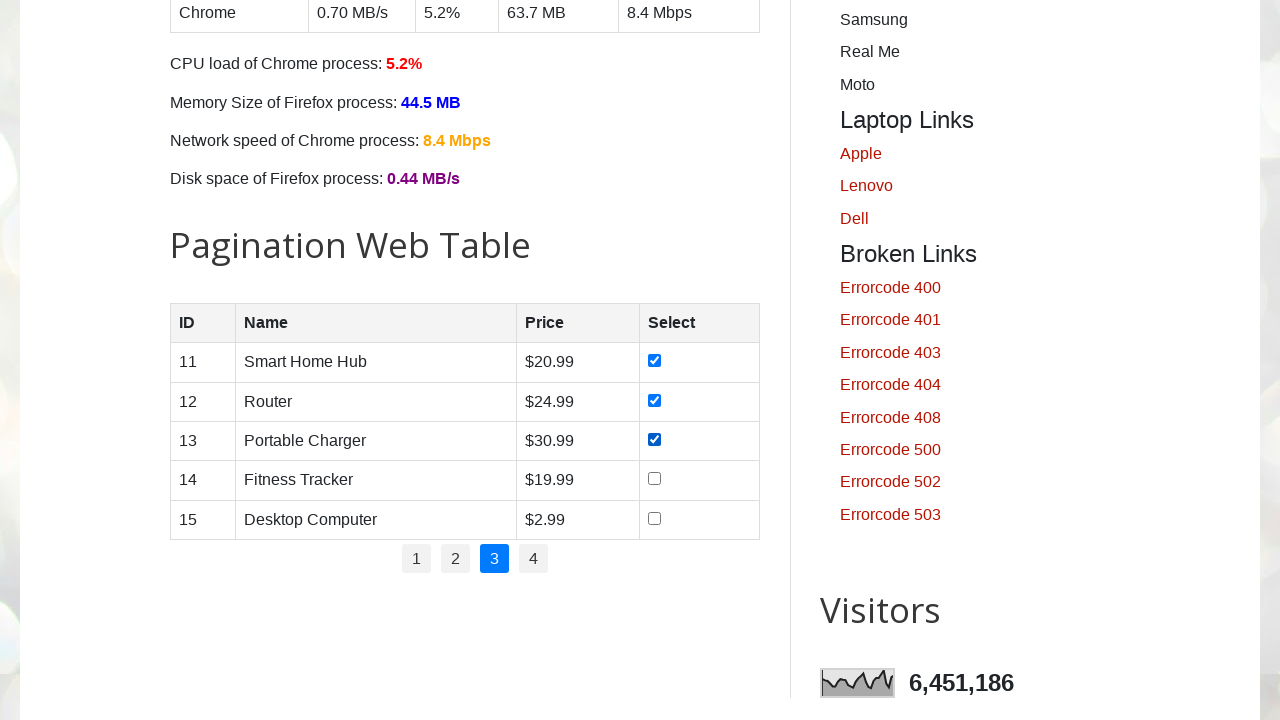

Clicked checkbox in row 4 of page 3 at (655, 479) on //tbody/tr[4]/td[4]/input[1]
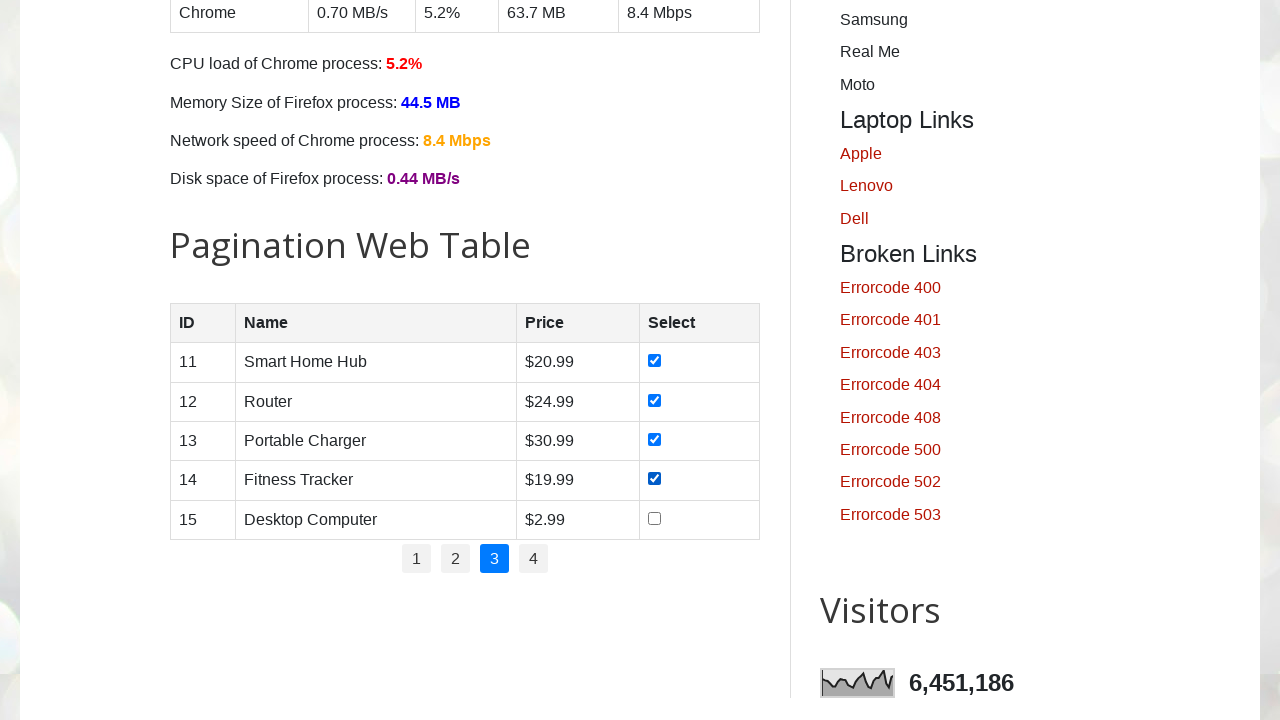

Waited for checkbox interaction to complete in row 4
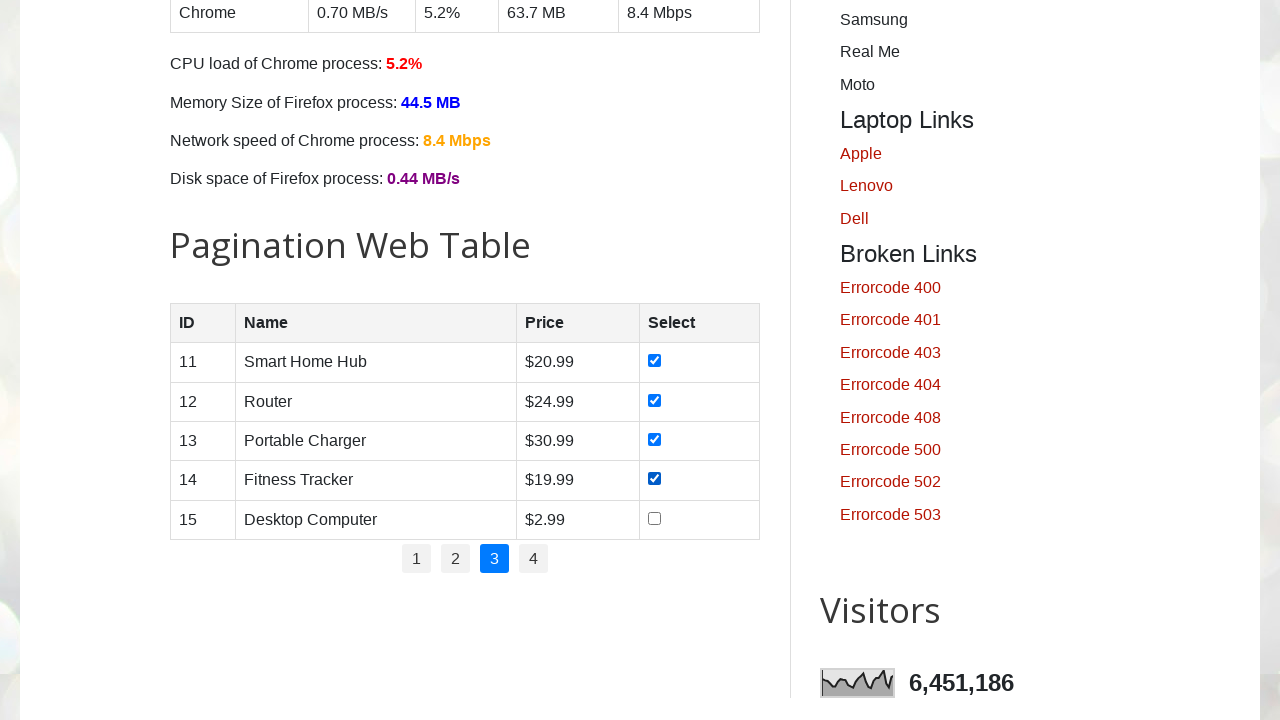

Clicked checkbox in row 5 of page 3 at (655, 518) on //tbody/tr[5]/td[4]/input[1]
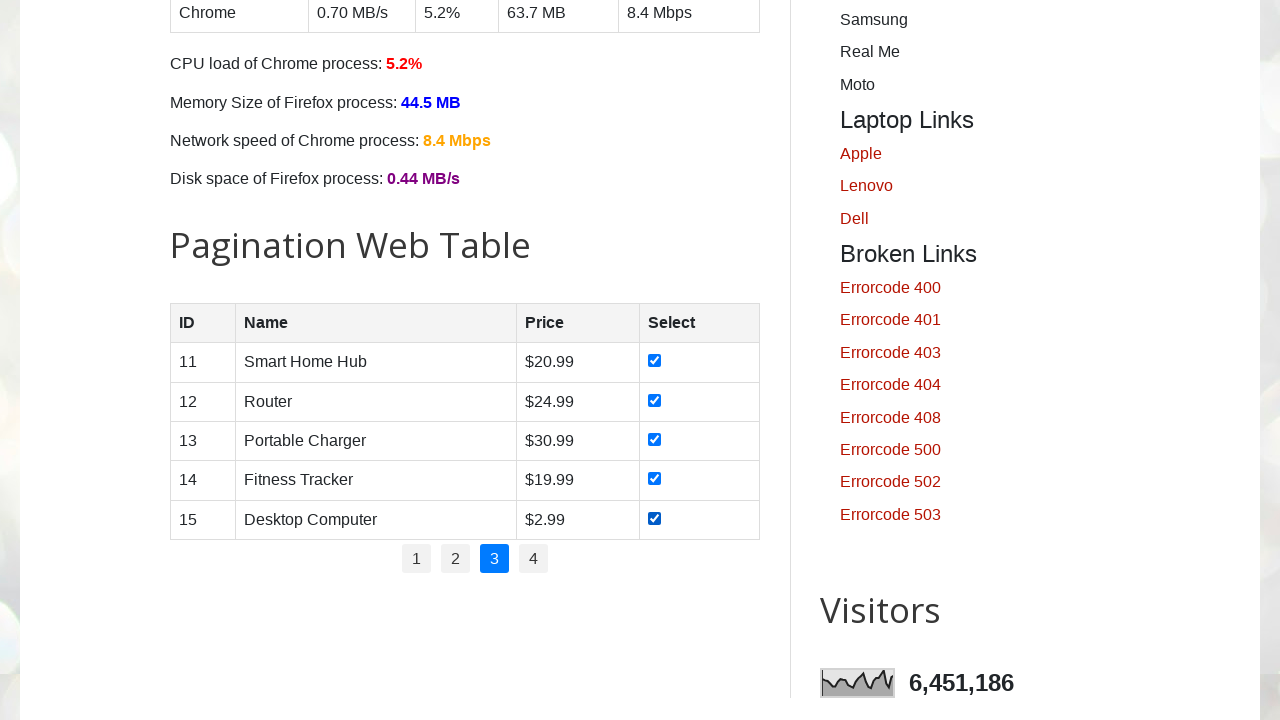

Waited for checkbox interaction to complete in row 5
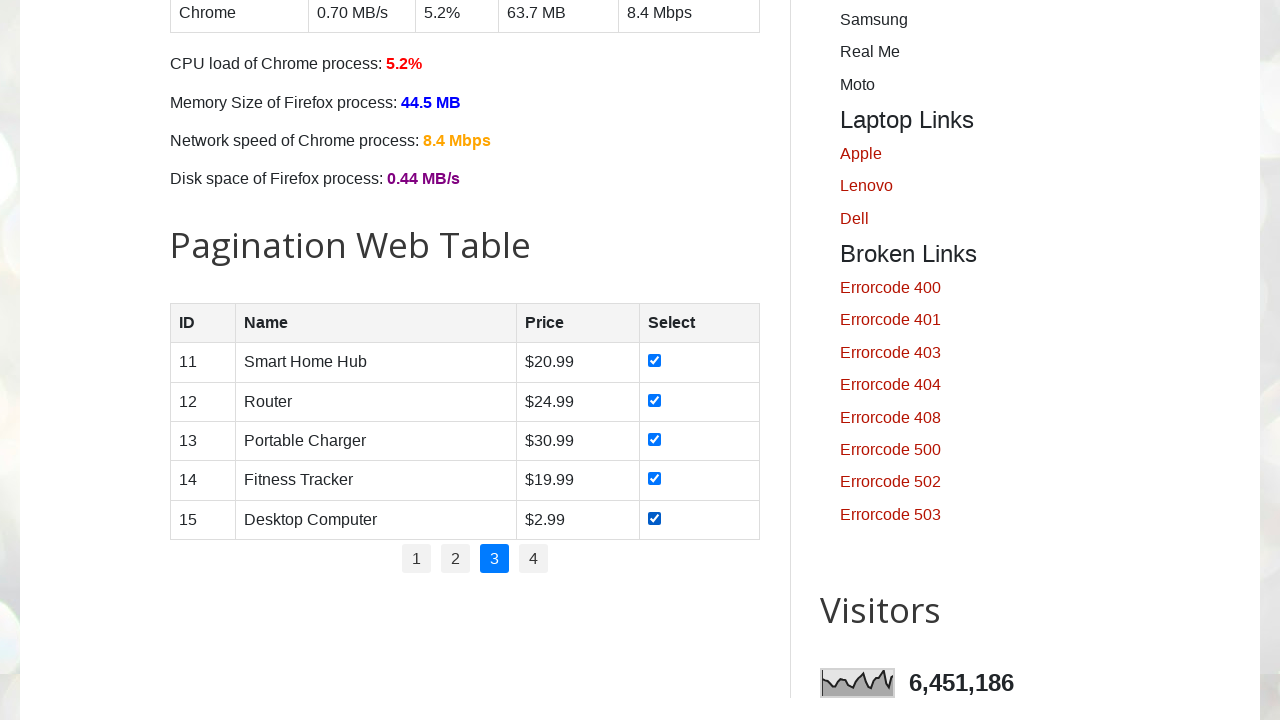

Clicked on pagination page 4 at (534, 559) on //ul[@class='pagination']//*[text()=4]
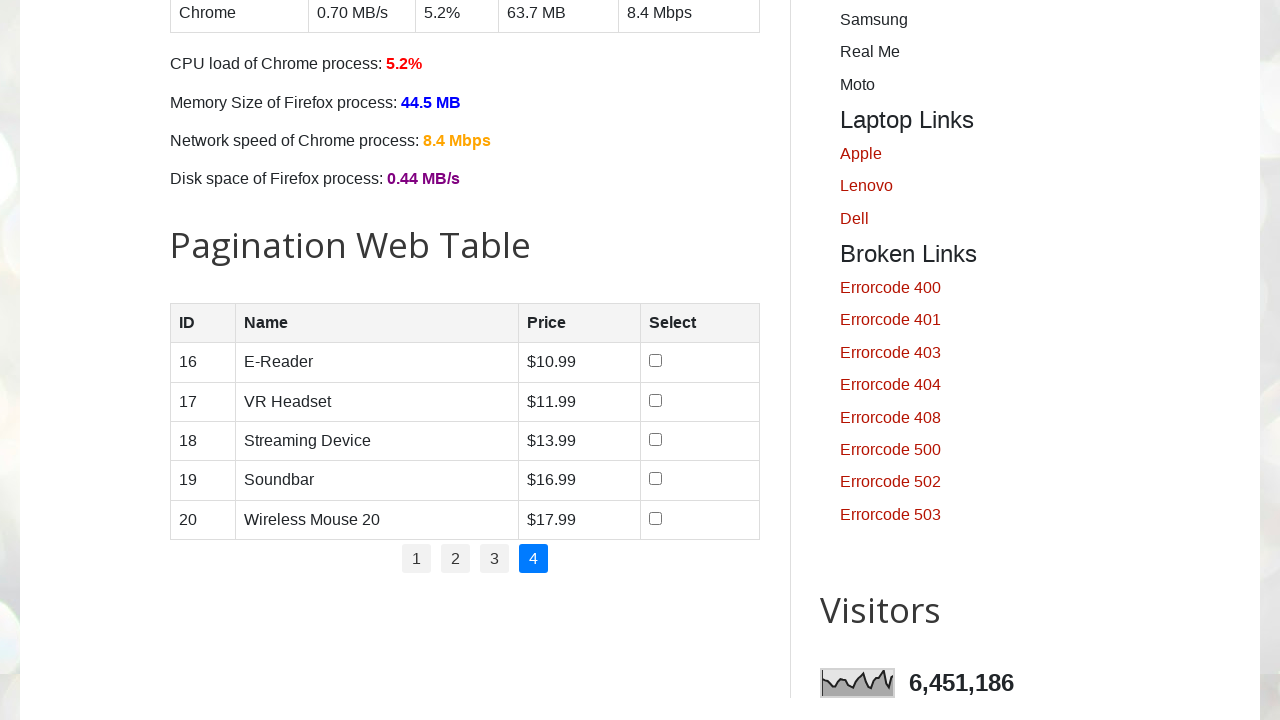

Waited for page 4 to load
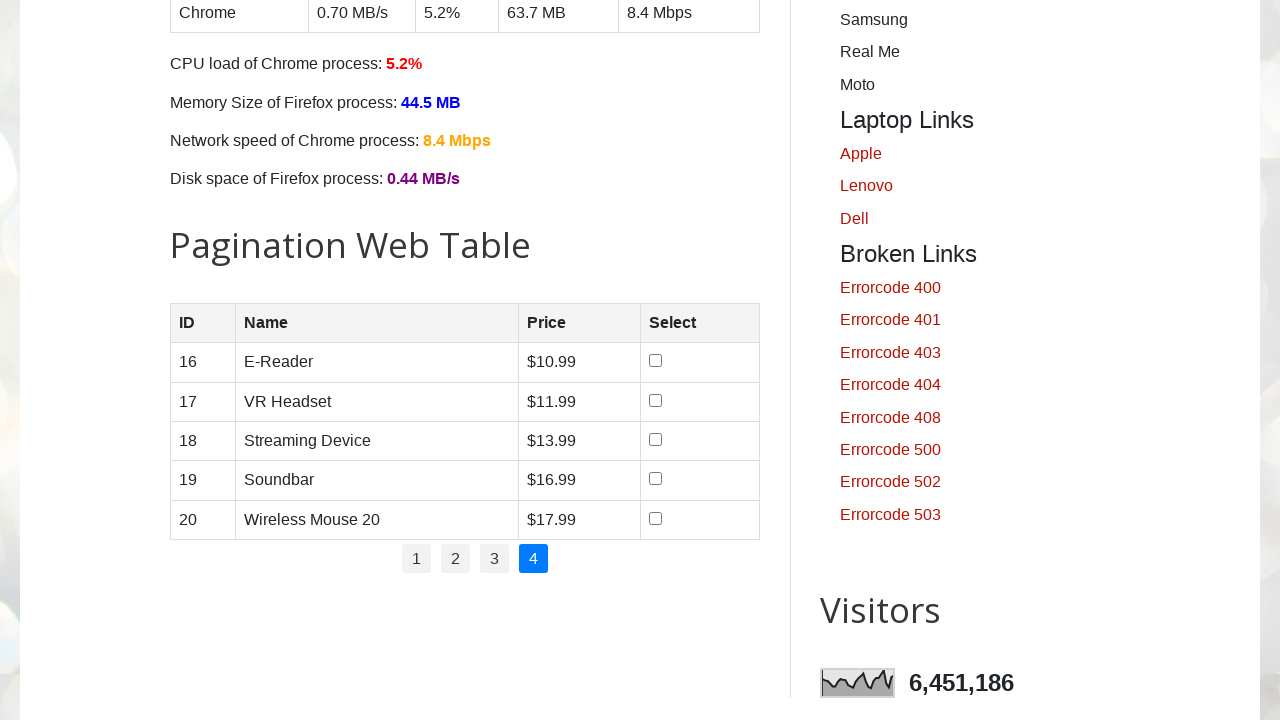

Clicked checkbox in row 1 of page 4 at (656, 361) on //tbody/tr[1]/td[4]/input[1]
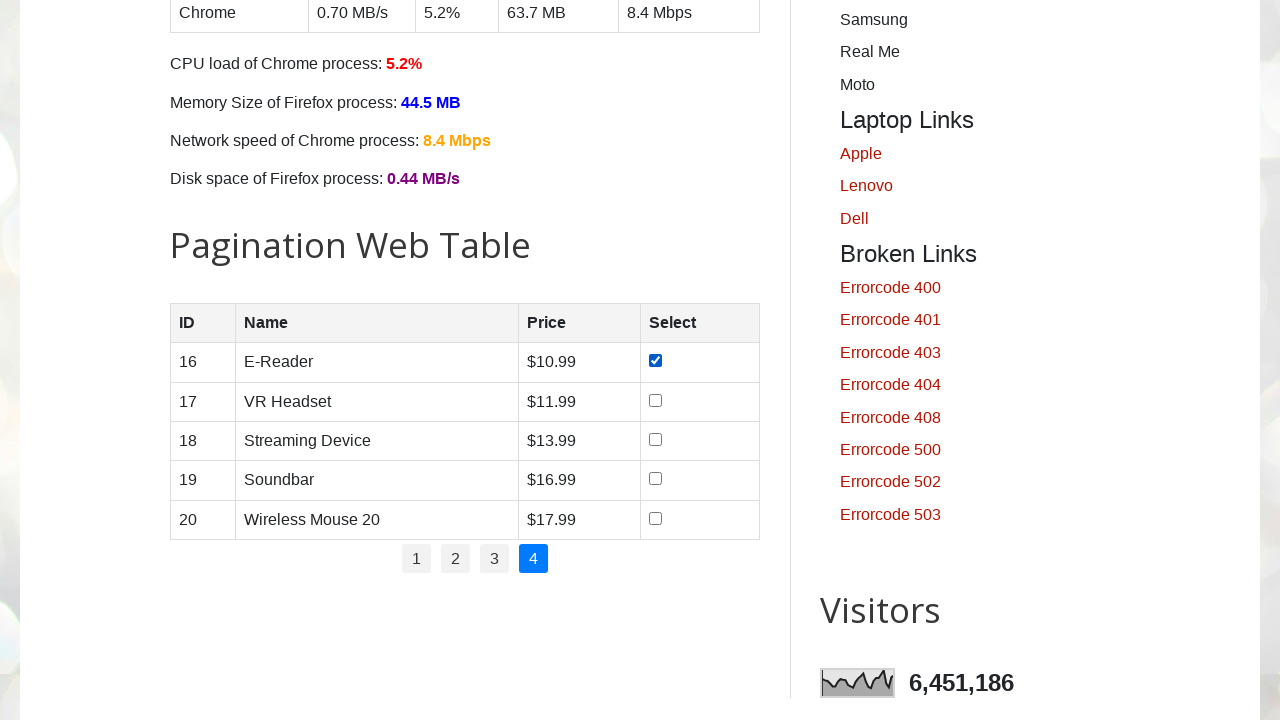

Waited for checkbox interaction to complete in row 1
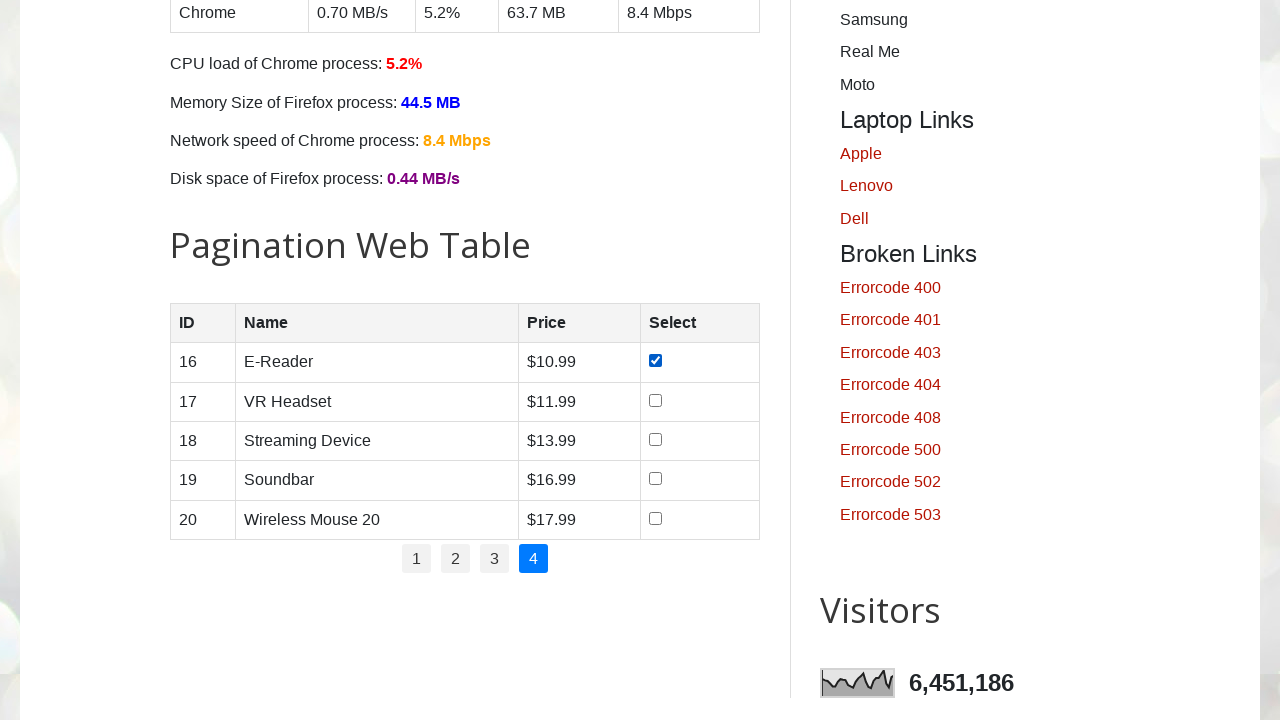

Clicked checkbox in row 2 of page 4 at (656, 400) on //tbody/tr[2]/td[4]/input[1]
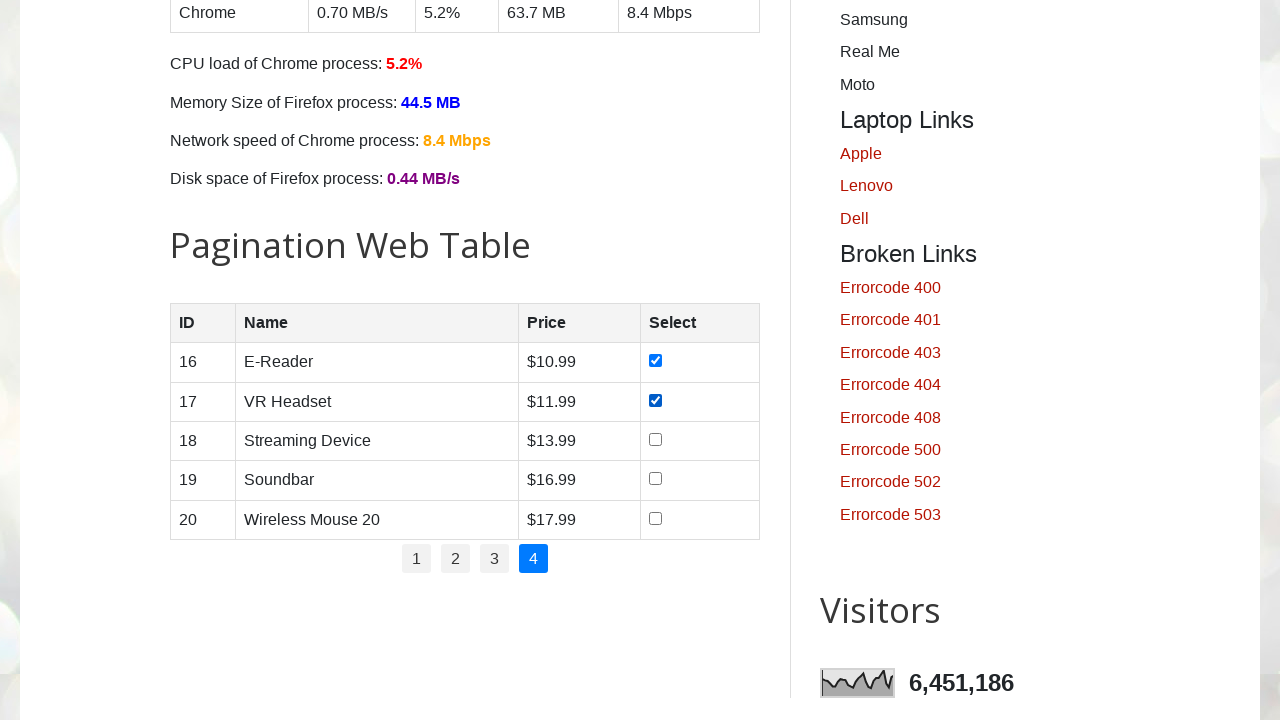

Waited for checkbox interaction to complete in row 2
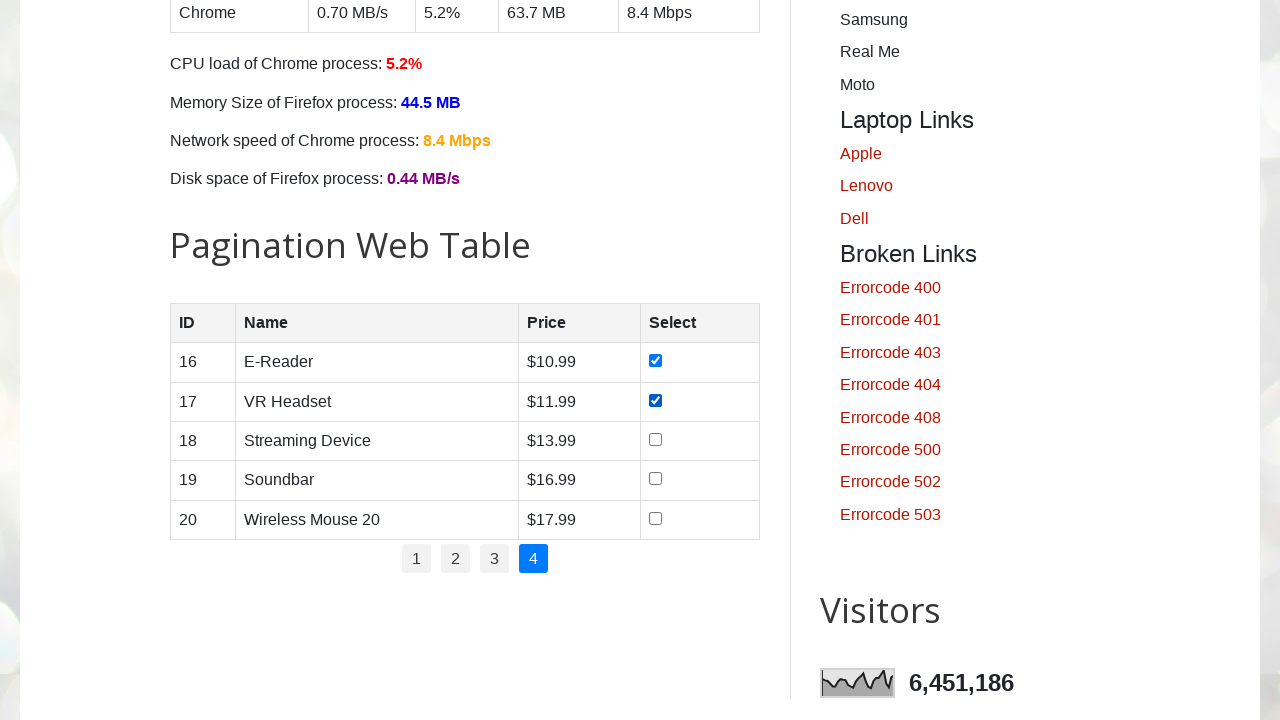

Clicked checkbox in row 3 of page 4 at (656, 439) on //tbody/tr[3]/td[4]/input[1]
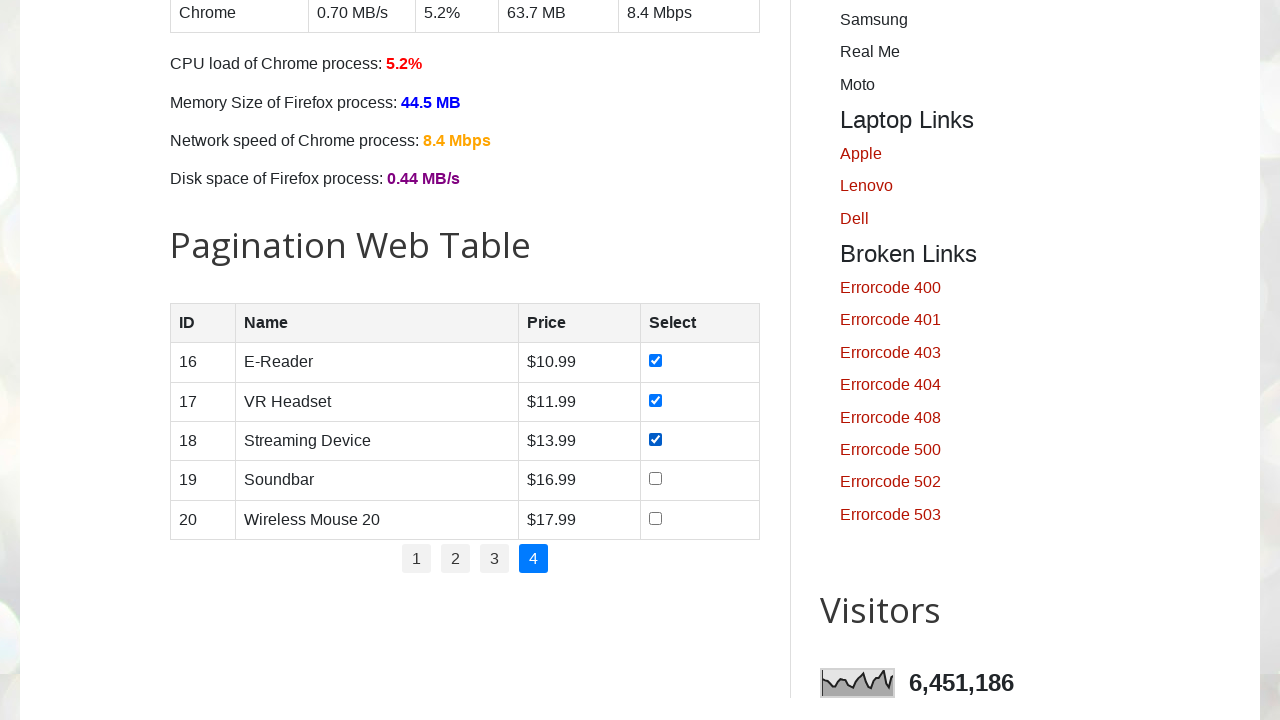

Waited for checkbox interaction to complete in row 3
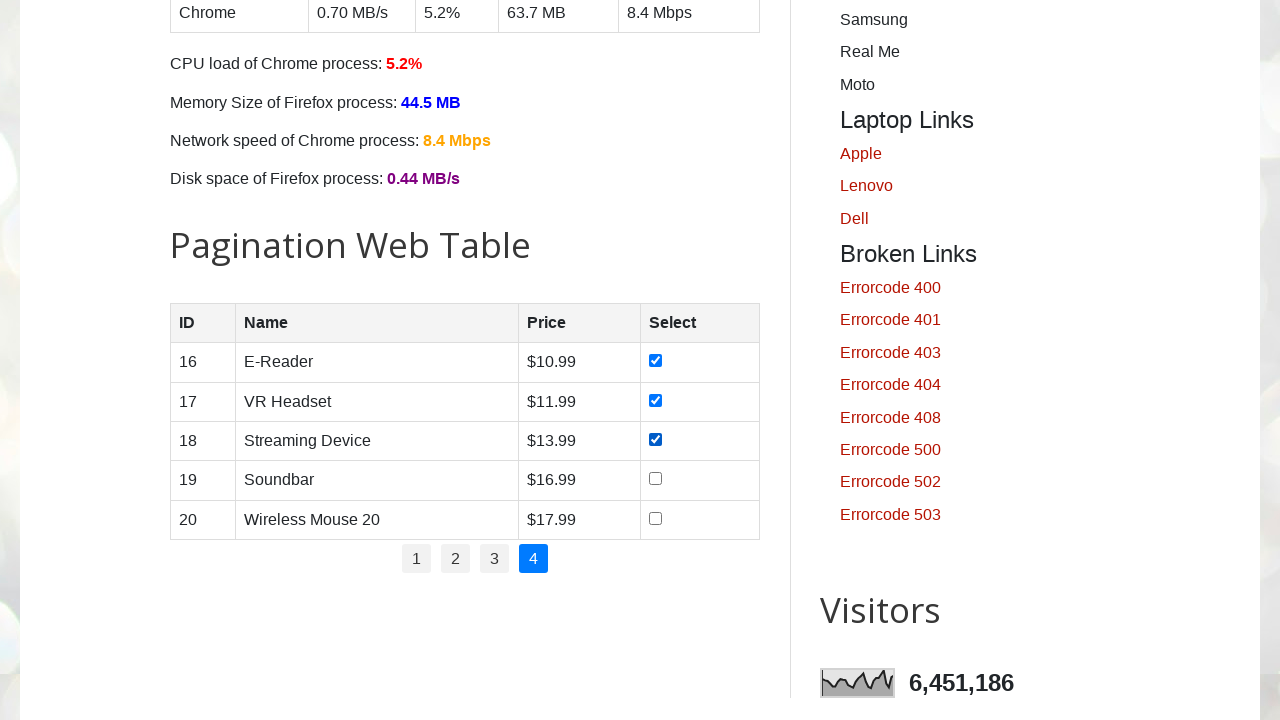

Clicked checkbox in row 4 of page 4 at (656, 479) on //tbody/tr[4]/td[4]/input[1]
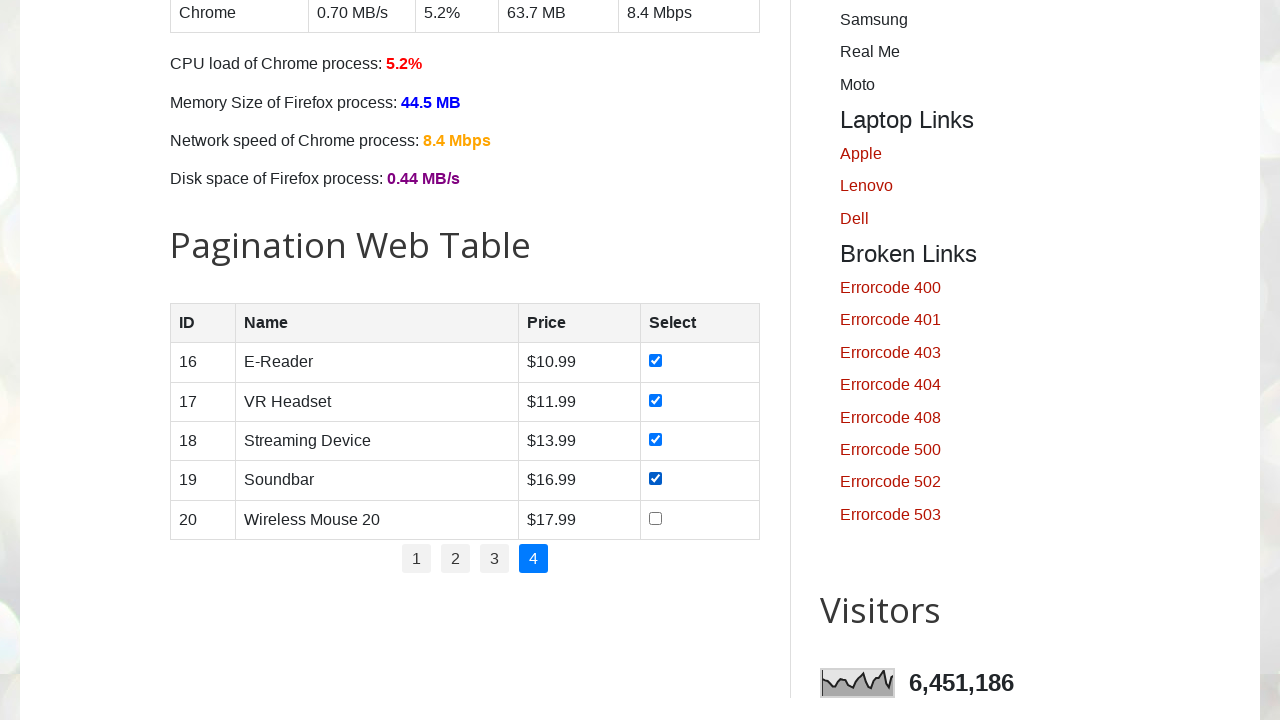

Waited for checkbox interaction to complete in row 4
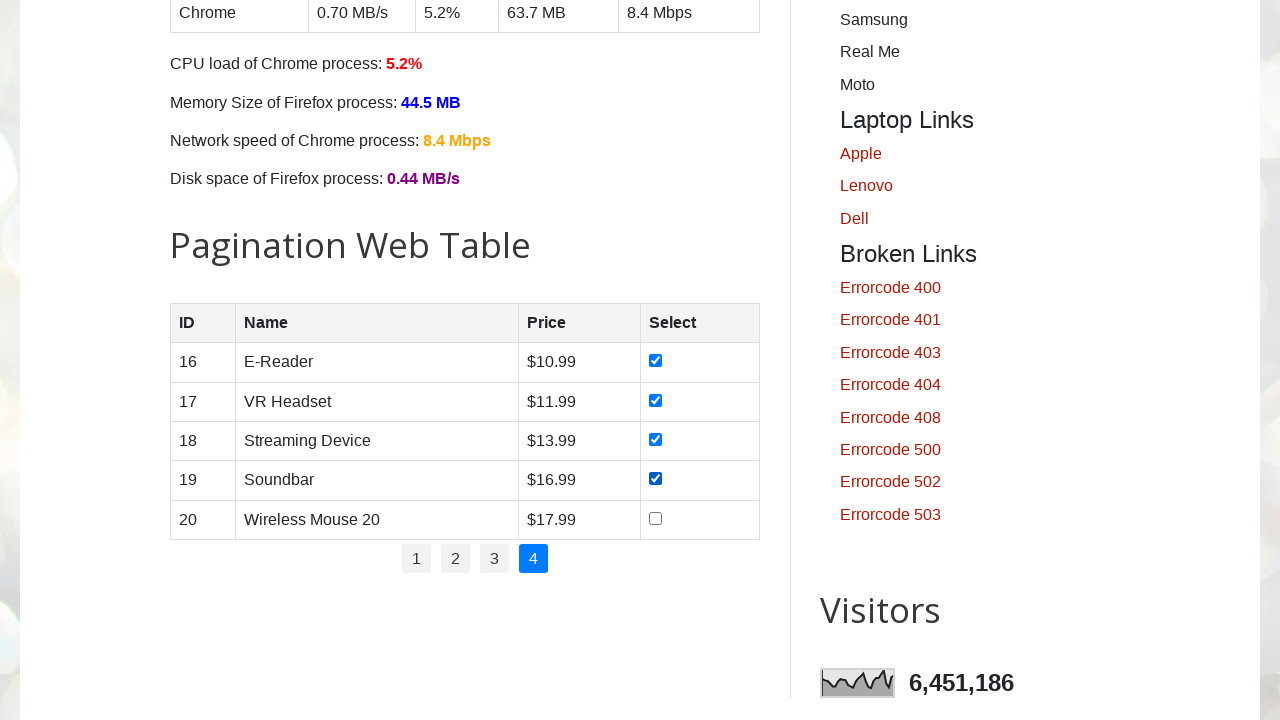

Clicked checkbox in row 5 of page 4 at (656, 518) on //tbody/tr[5]/td[4]/input[1]
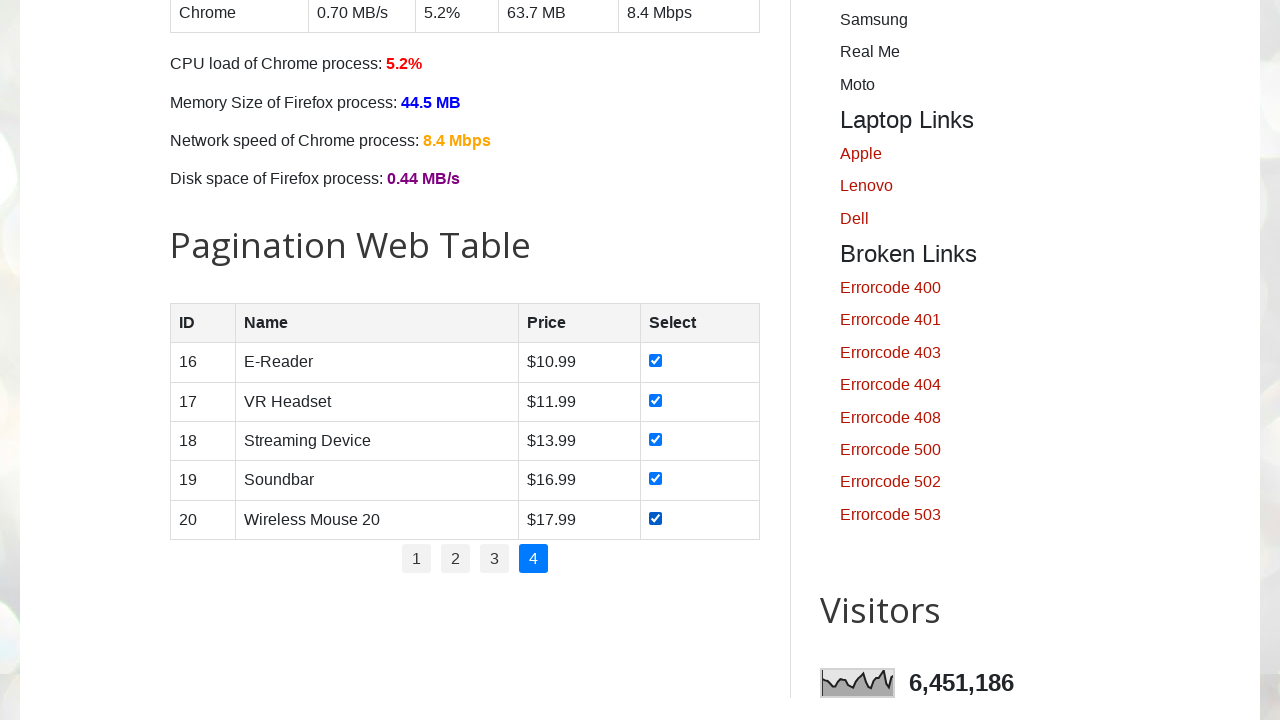

Waited for checkbox interaction to complete in row 5
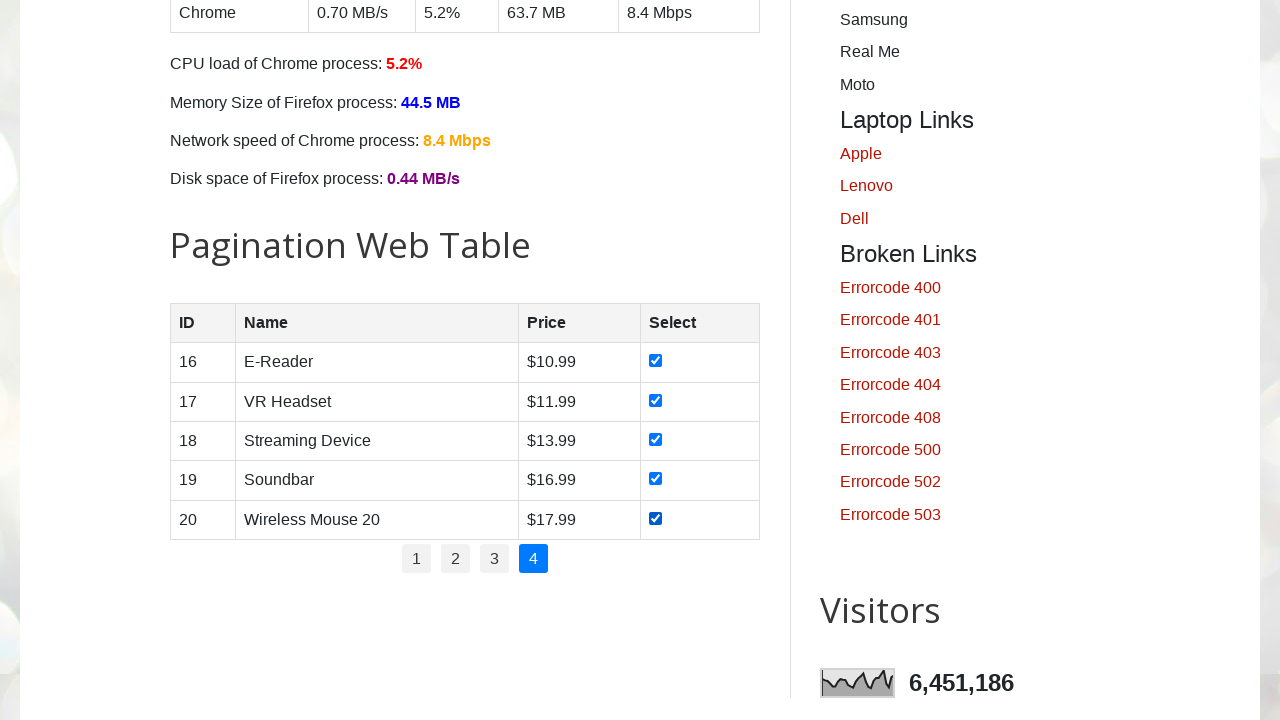

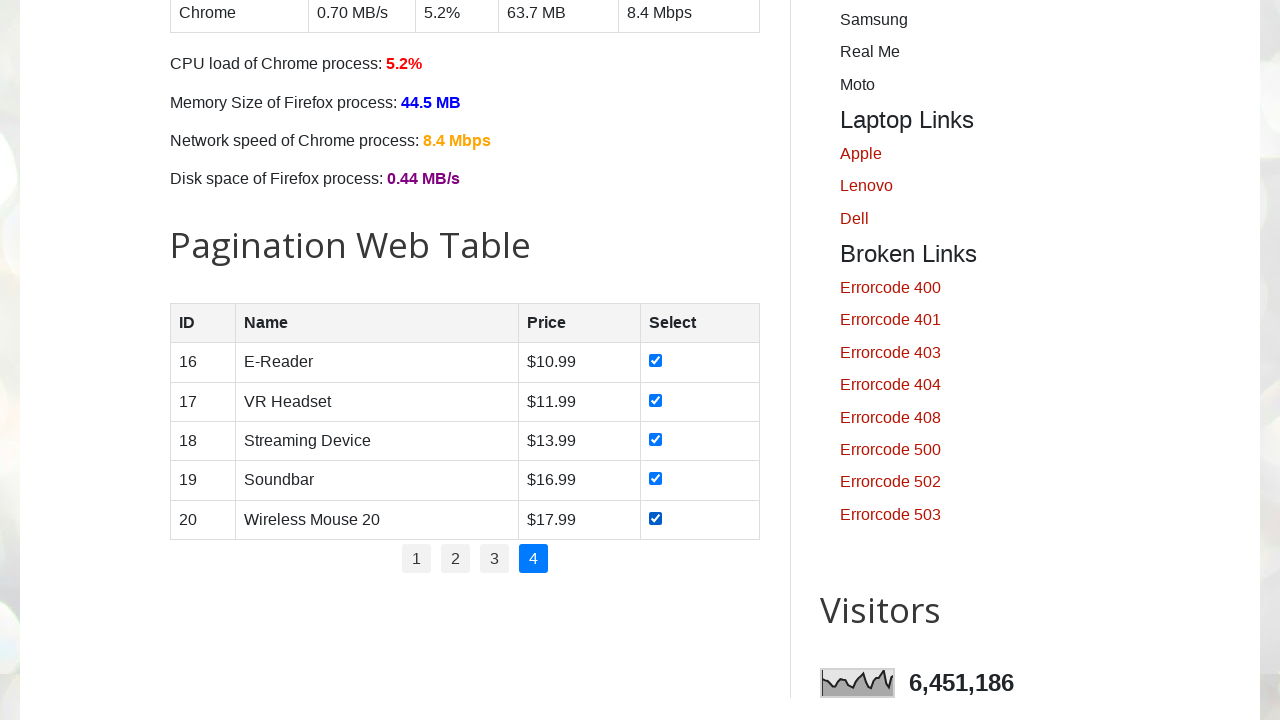